Tests a complete e-commerce purchase flow on demoblaze.com by adding multiple products from different categories (laptops, monitors, phones), removing some items from cart, filling out customer order form with generated data, and completing the purchase.

Starting URL: https://www.demoblaze.com/index.html

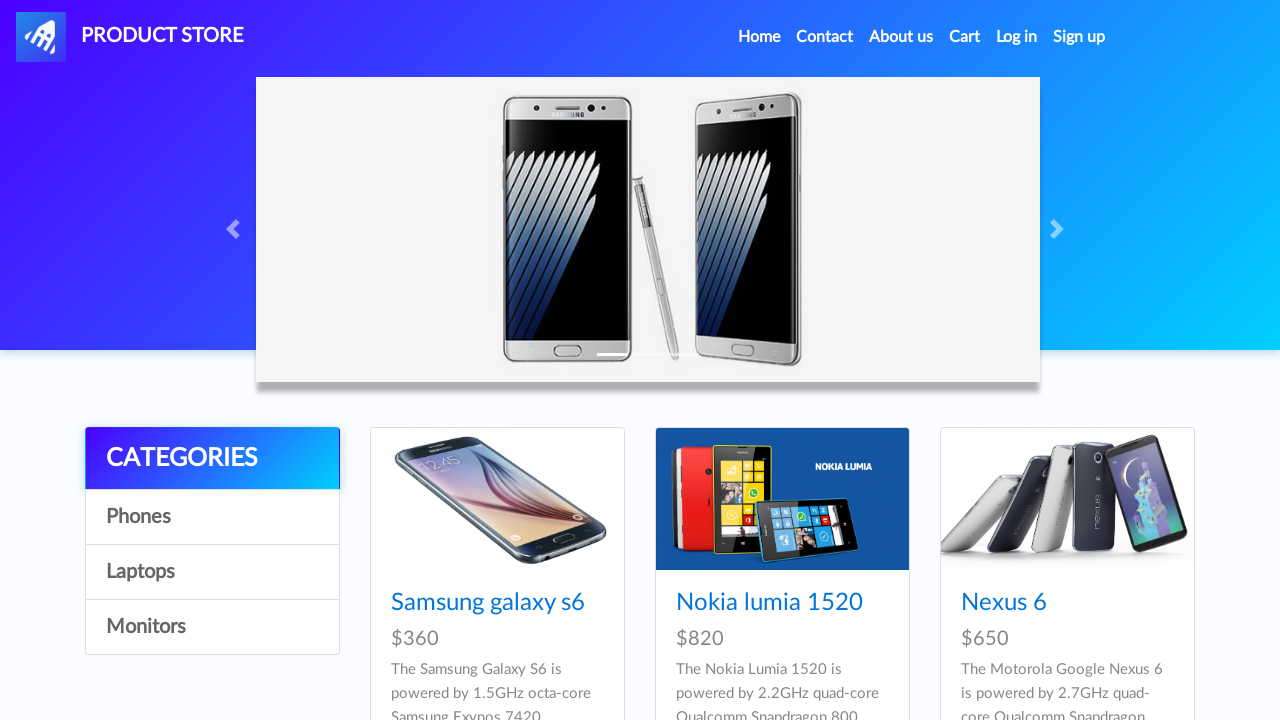

Clicked category 'Laptops' at (212, 572) on //a[.='Laptops']
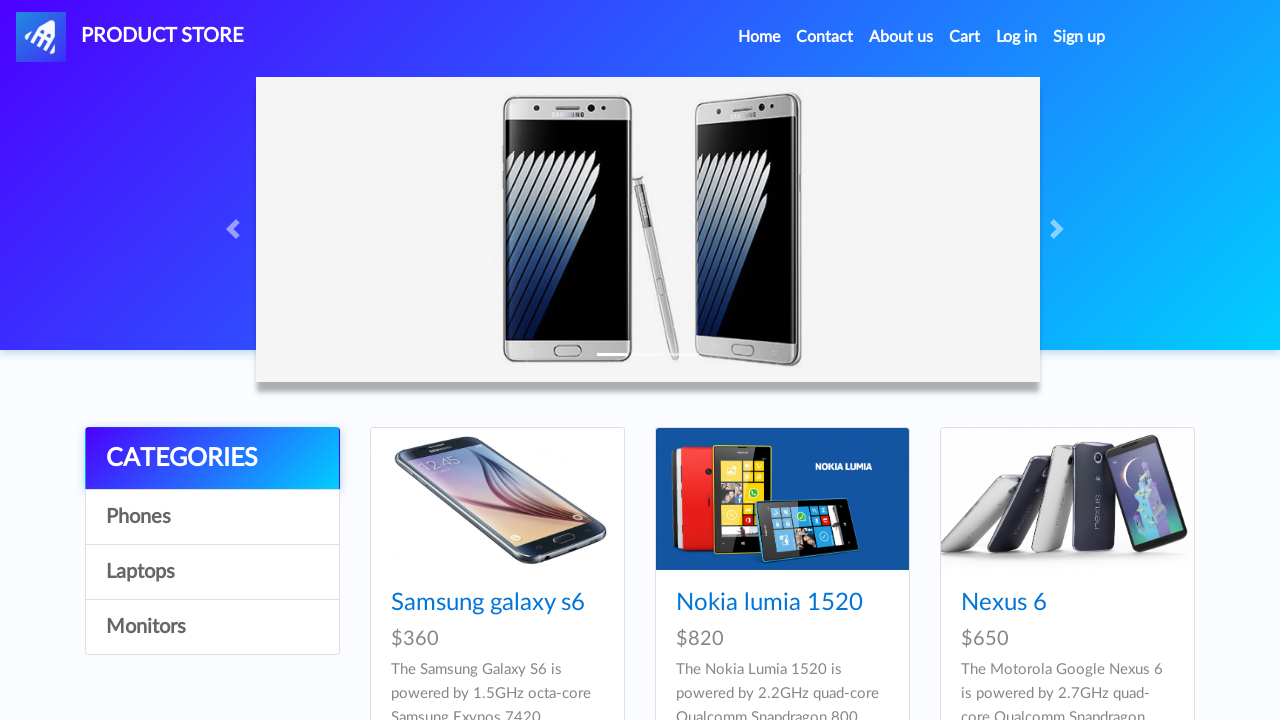

Waited for category to load
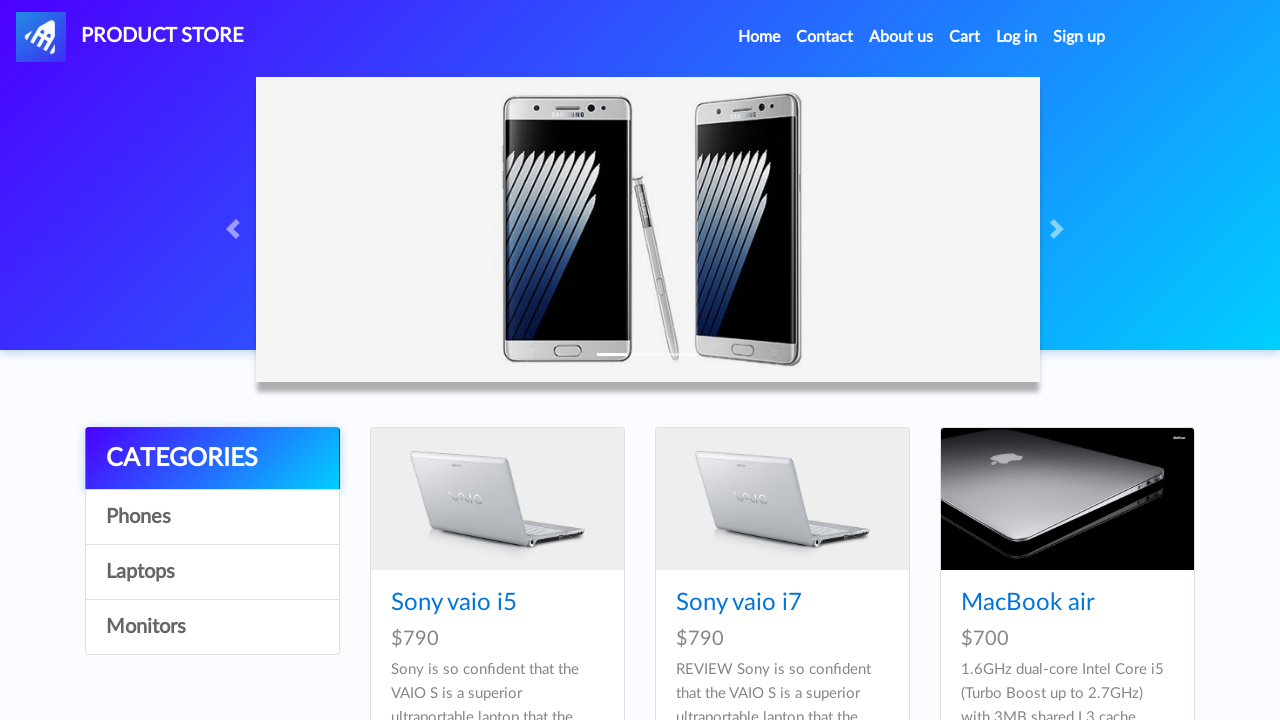

Clicked product 'Sony vaio i5' at (454, 603) on //a[.='Sony vaio i5']
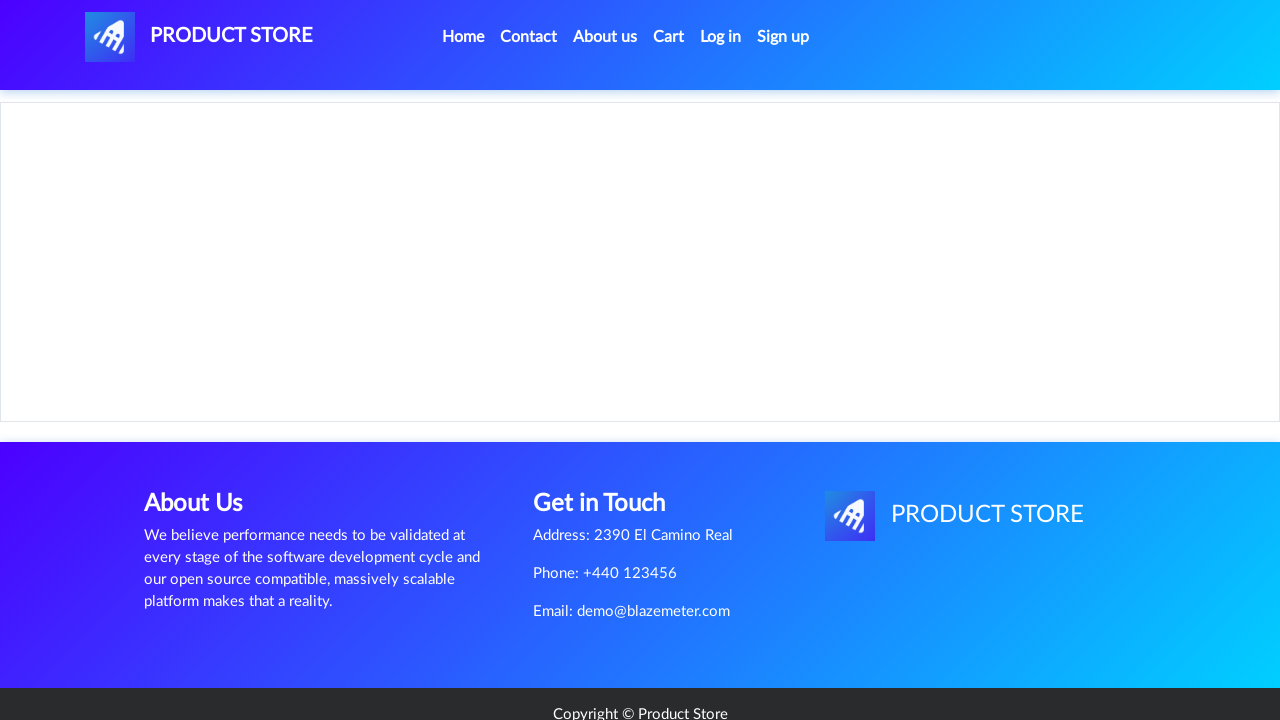

Add to cart button appeared
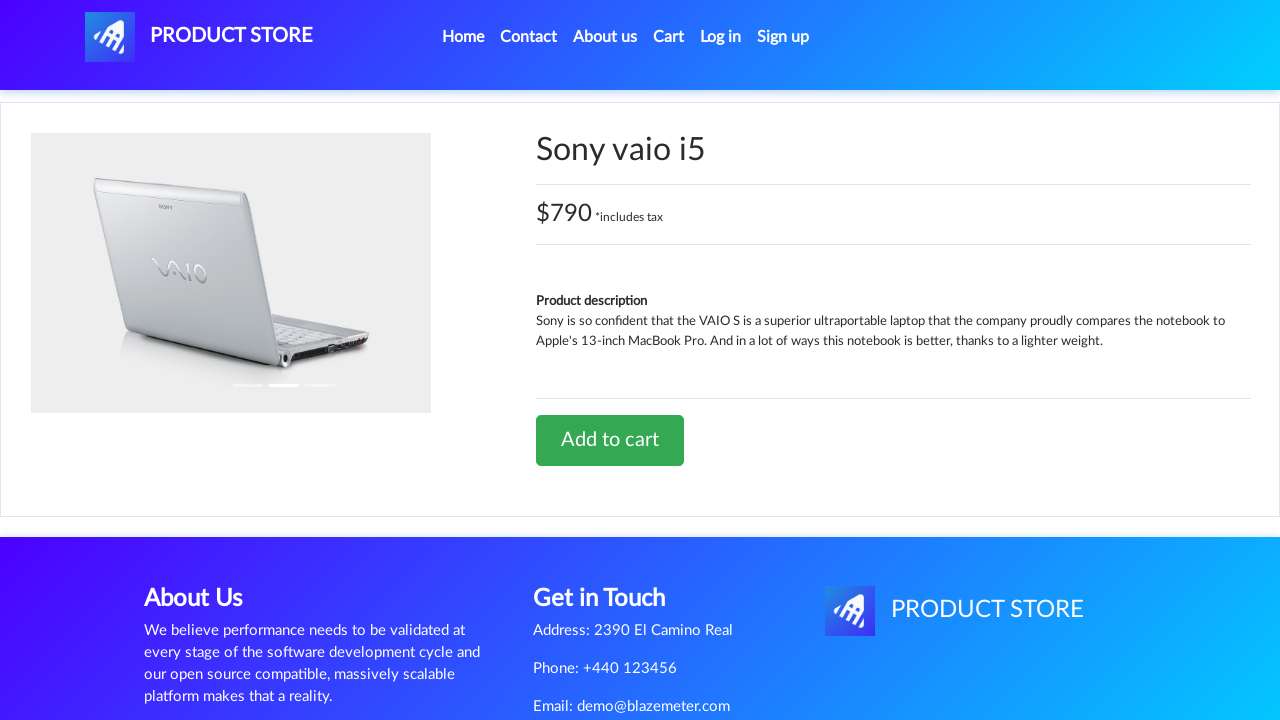

Clicked Add to cart for 'Sony vaio i5' at (610, 440) on xpath=//a[.='Add to cart']
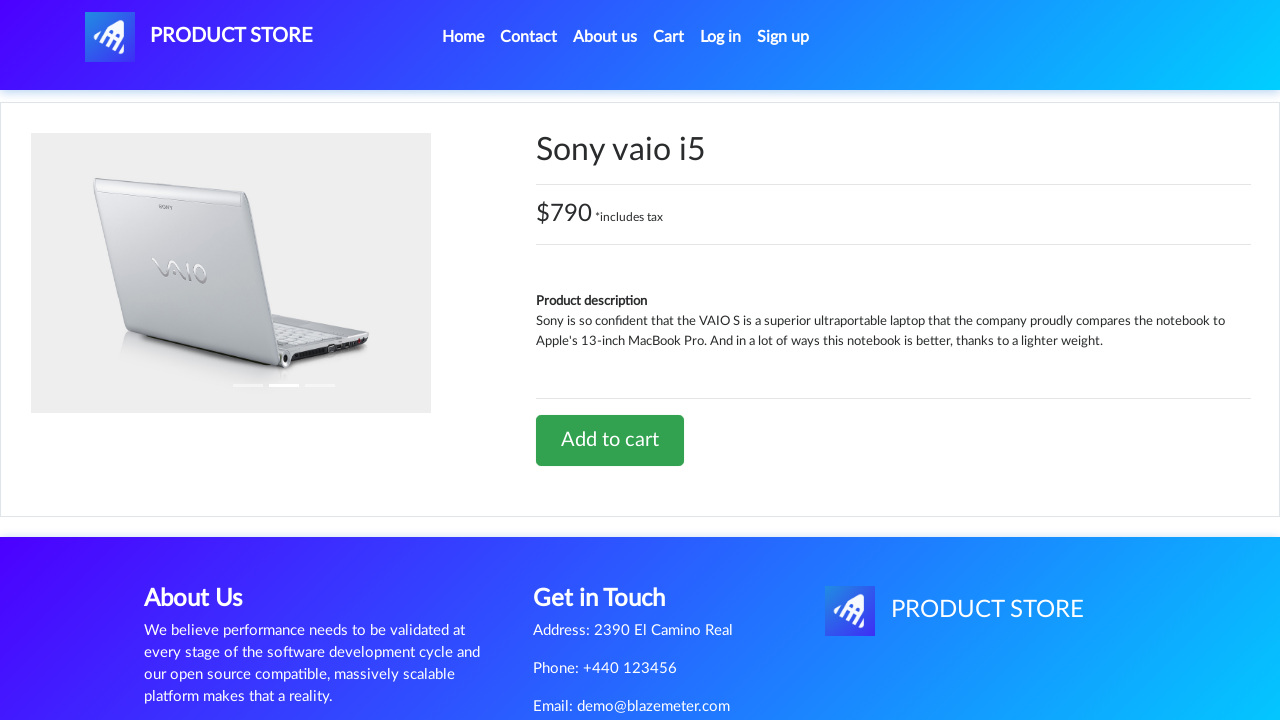

Accepted alert dialog and waited for confirmation
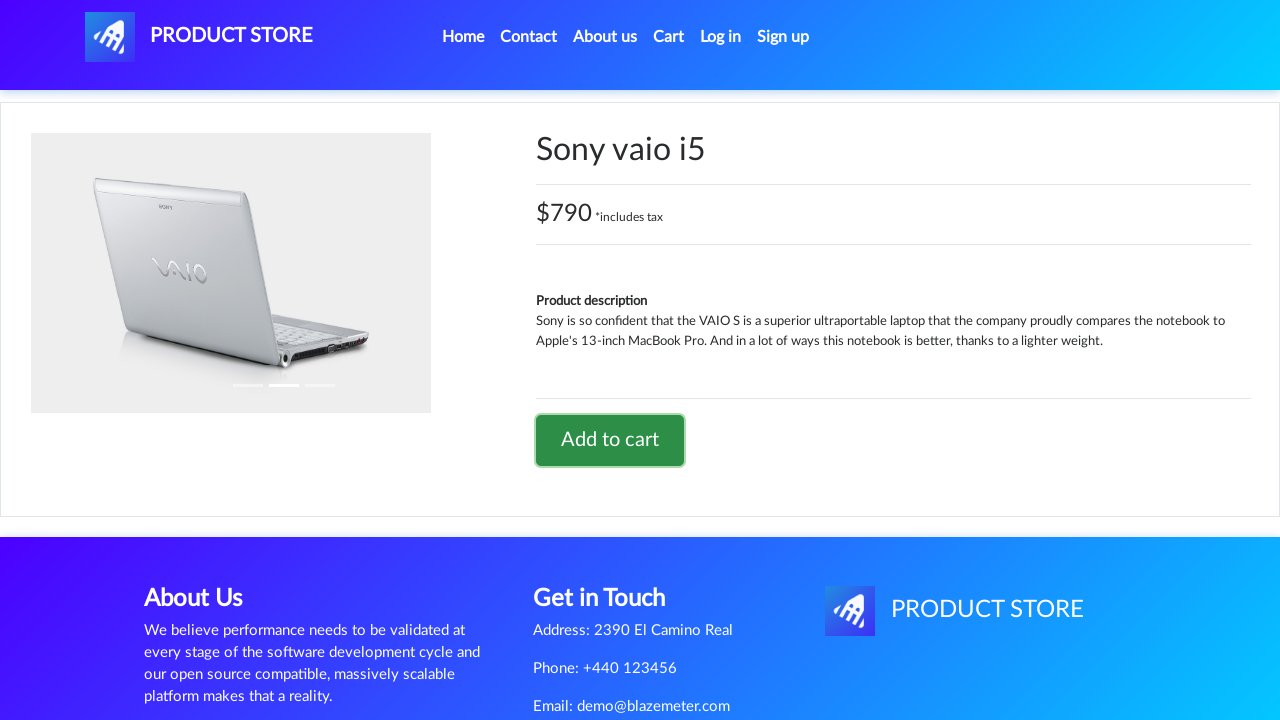

Clicked home link to return to main page at (463, 37) on (//a[@class='nav-link'])[1]
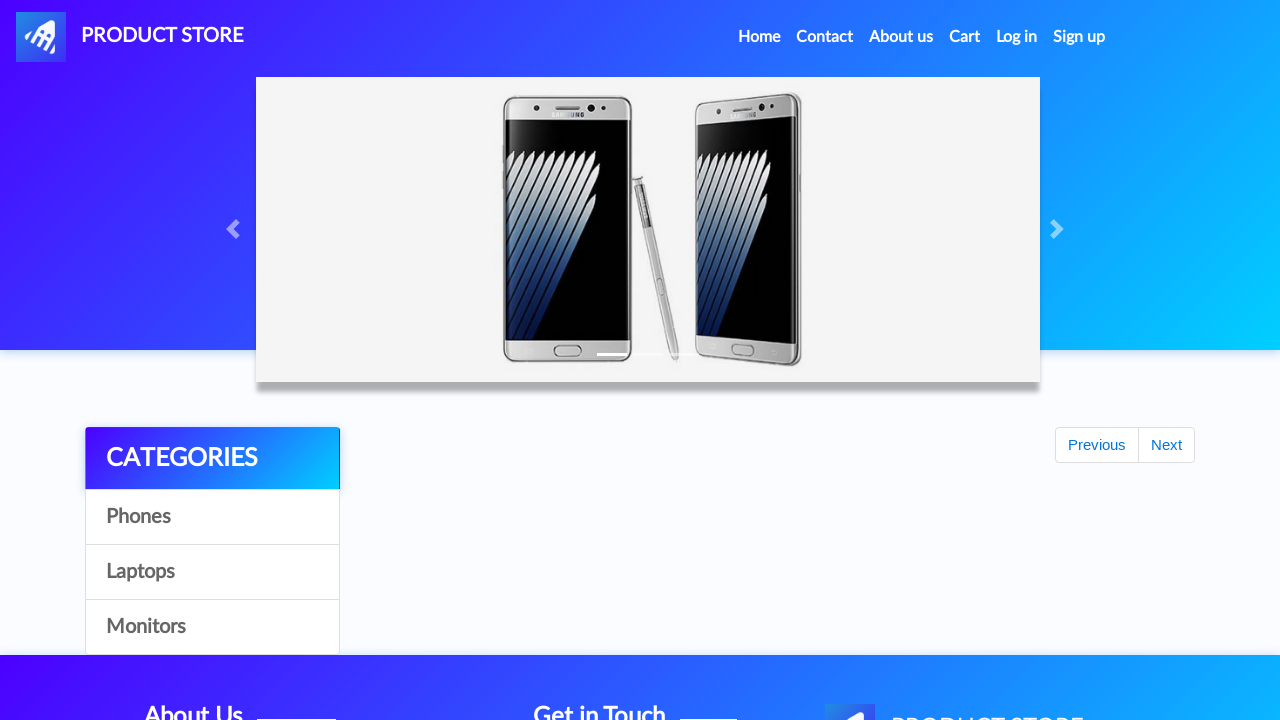

Waited for home page to load
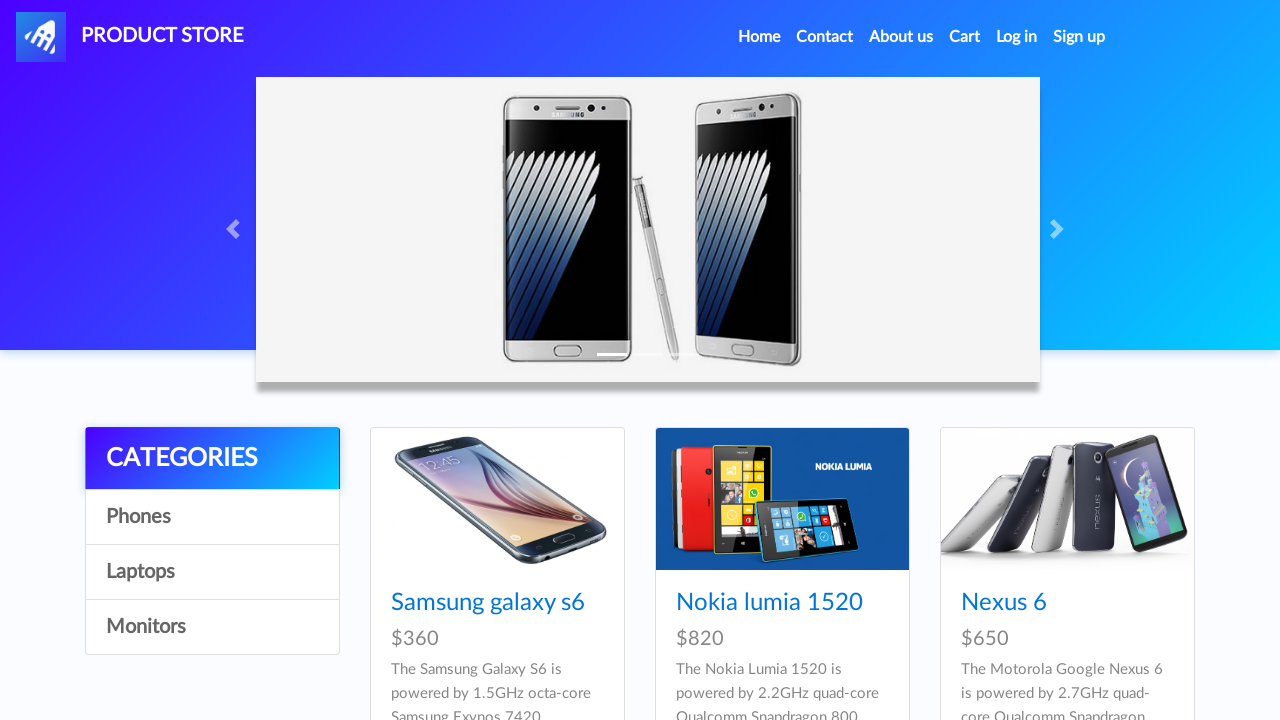

Clicked category 'Laptops' at (212, 572) on //a[.='Laptops']
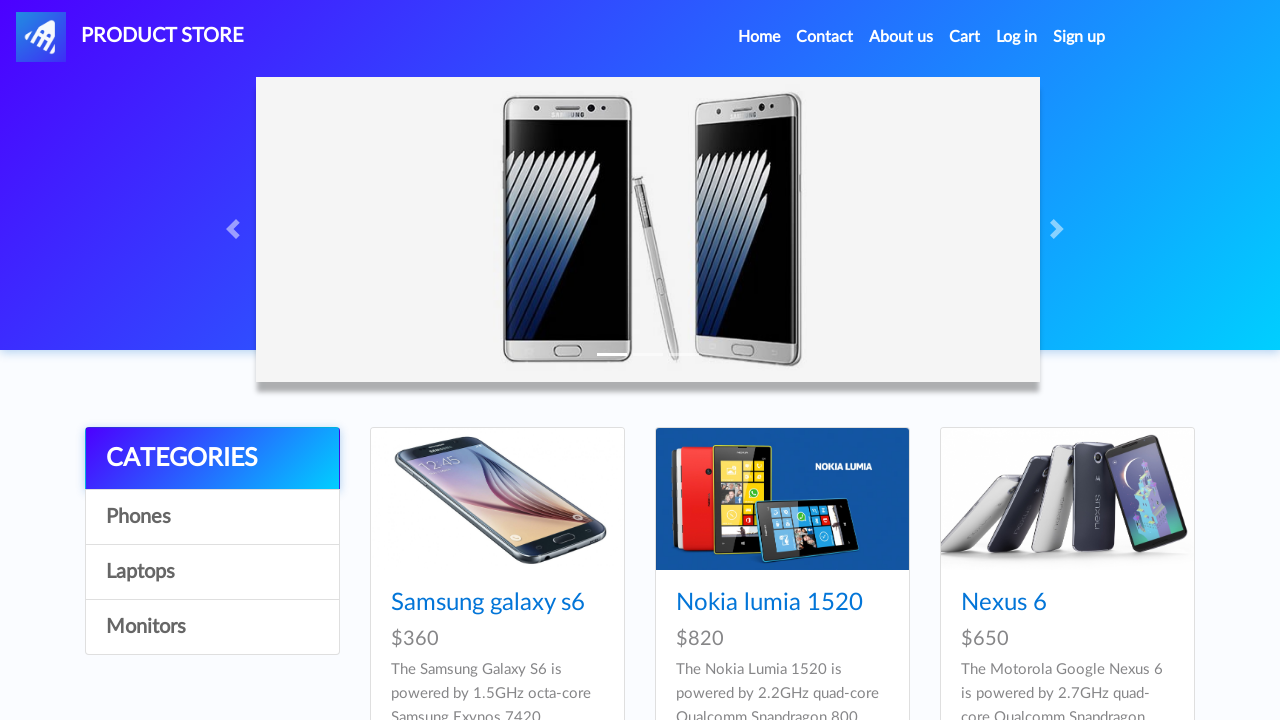

Waited for category to load
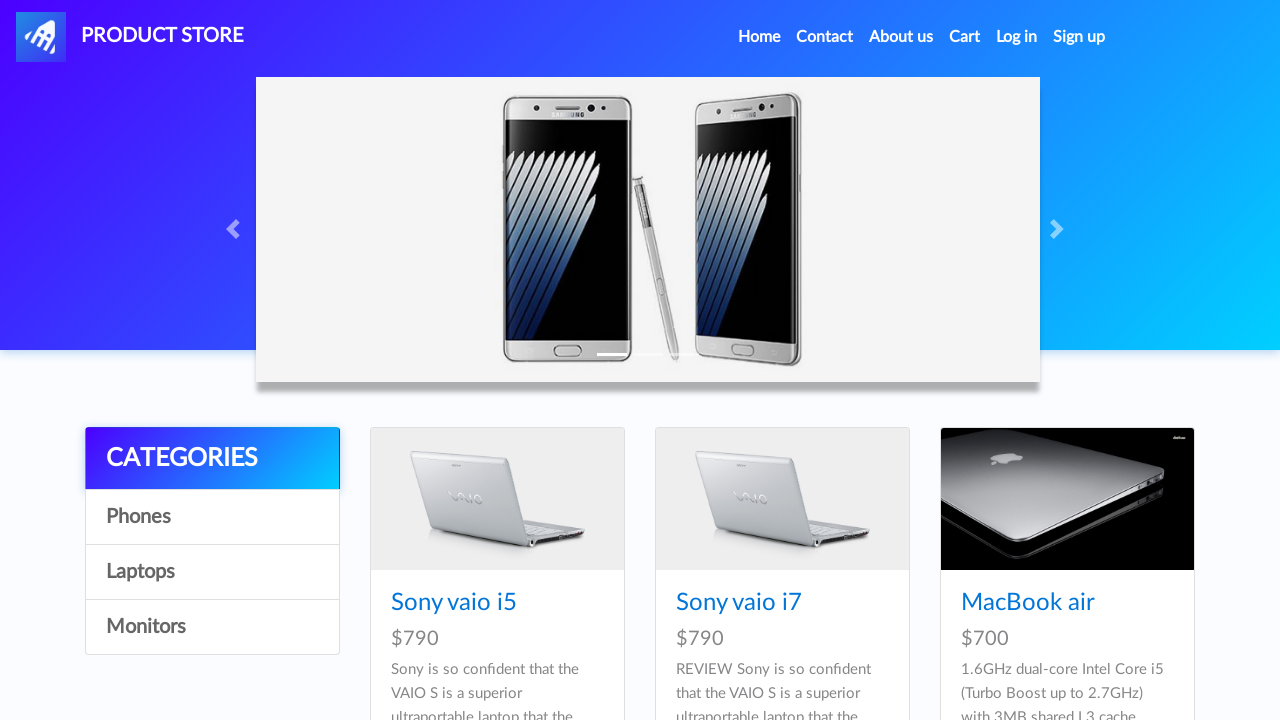

Clicked product 'Dell i7 8gb' at (448, 361) on //a[.='Dell i7 8gb']
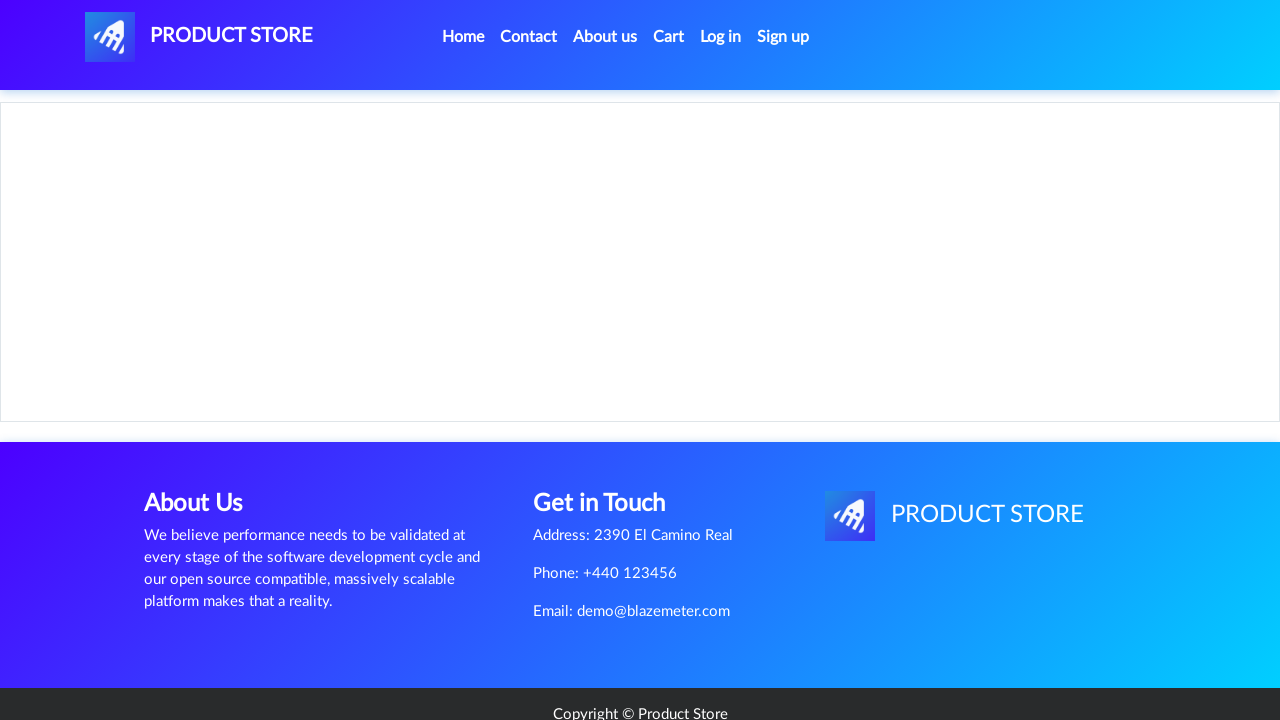

Add to cart button appeared
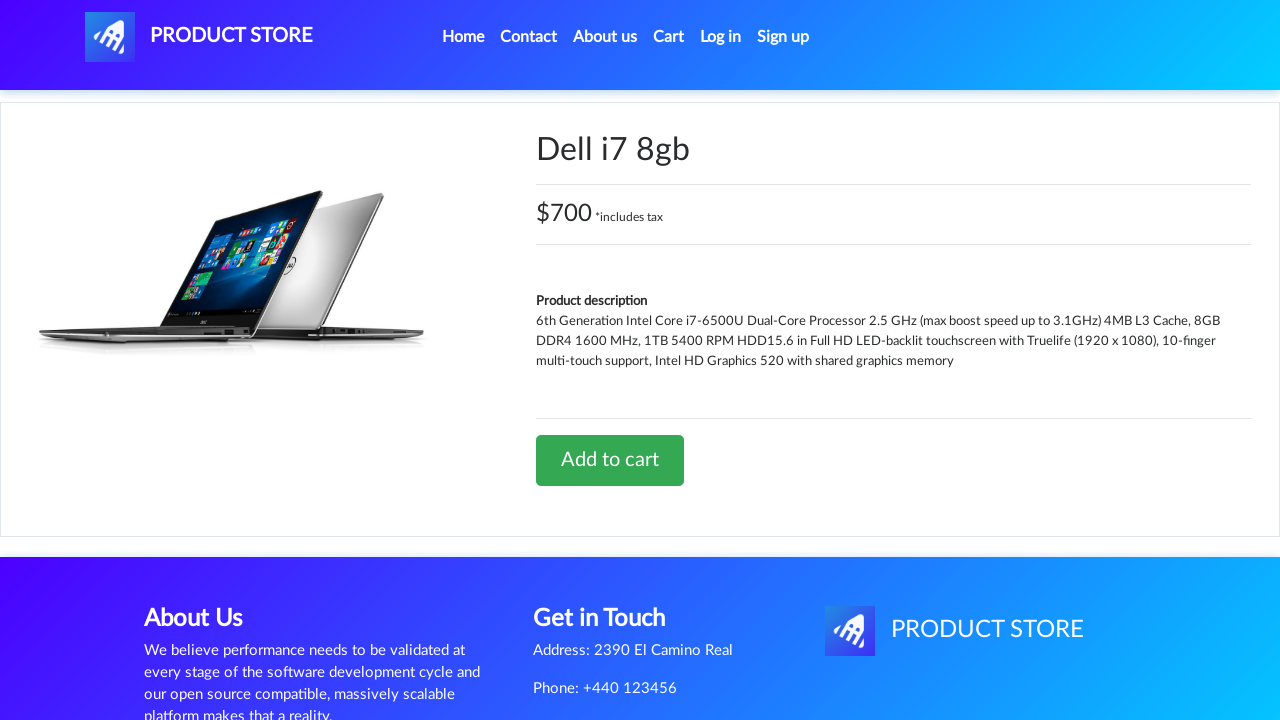

Clicked Add to cart for 'Dell i7 8gb' at (610, 460) on xpath=//a[.='Add to cart']
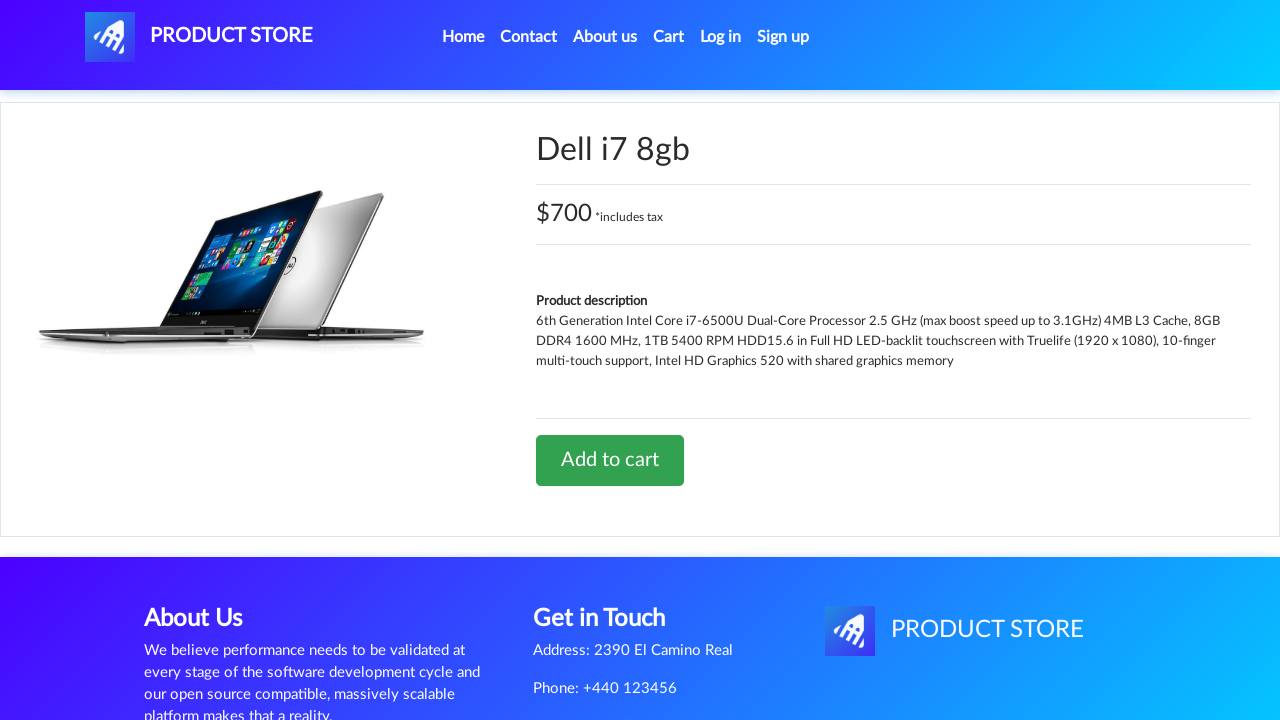

Accepted alert dialog and waited for confirmation
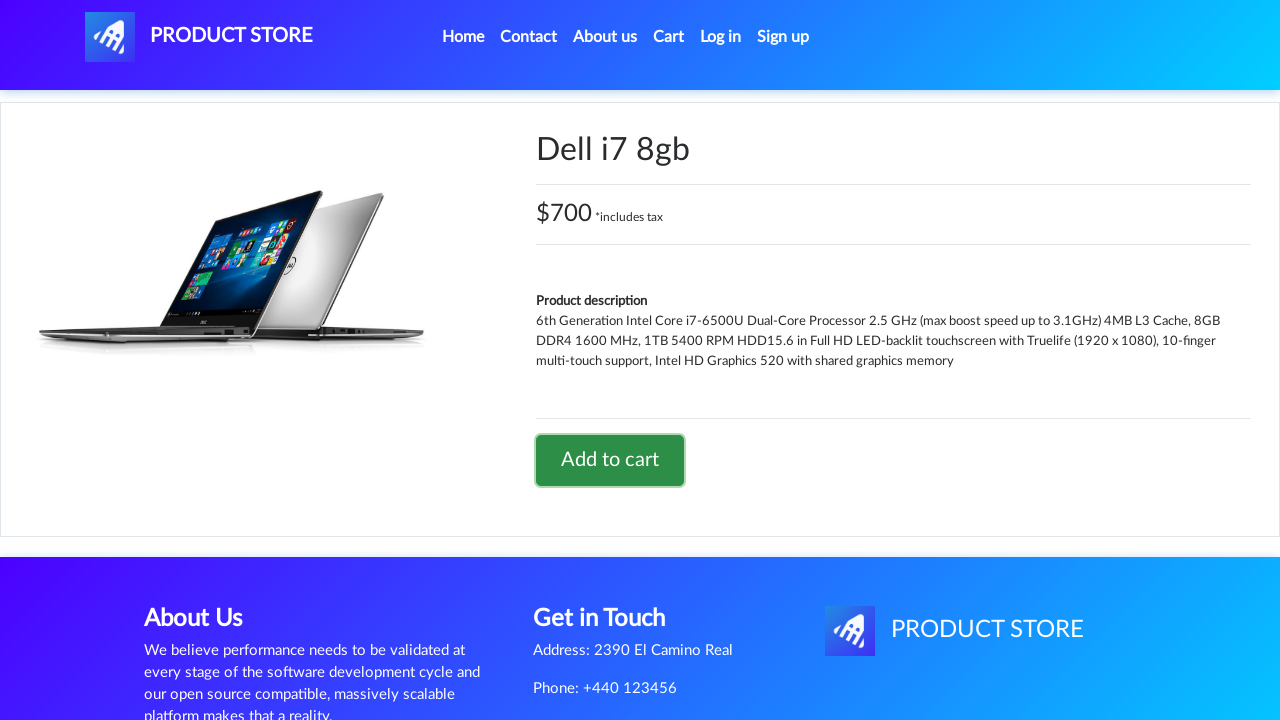

Clicked home link to return to main page at (463, 37) on (//a[@class='nav-link'])[1]
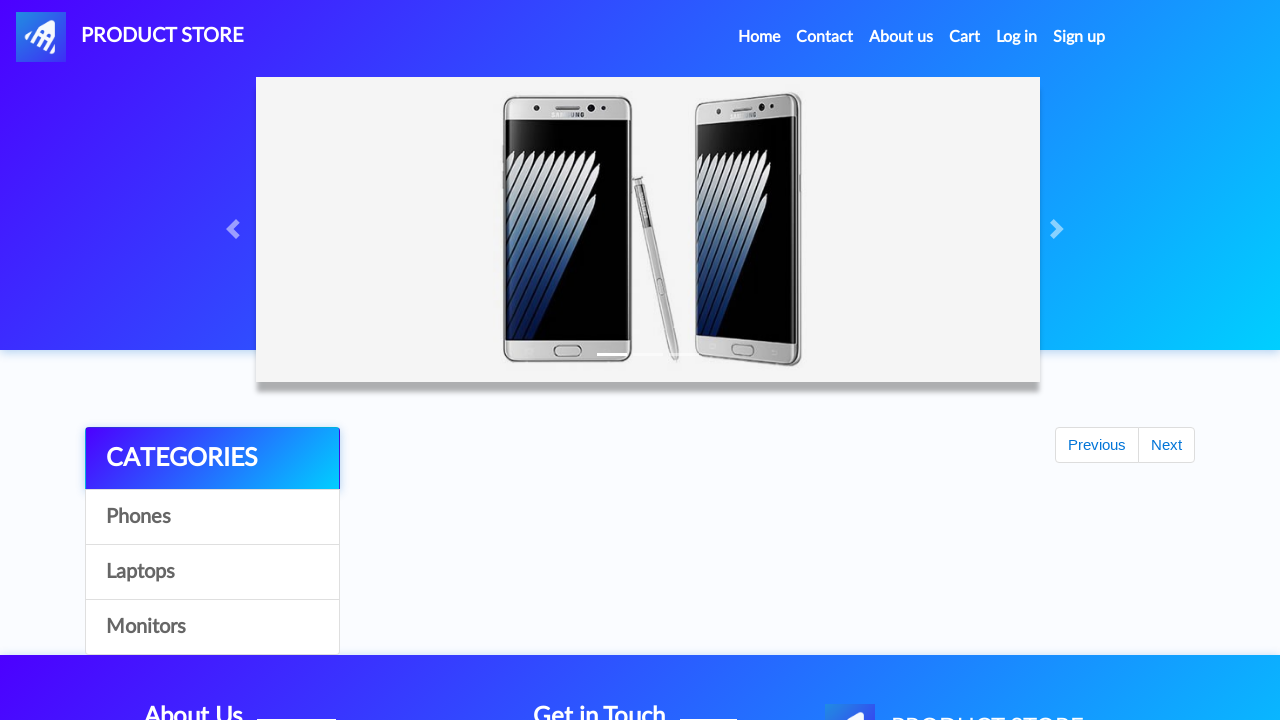

Waited for home page to load
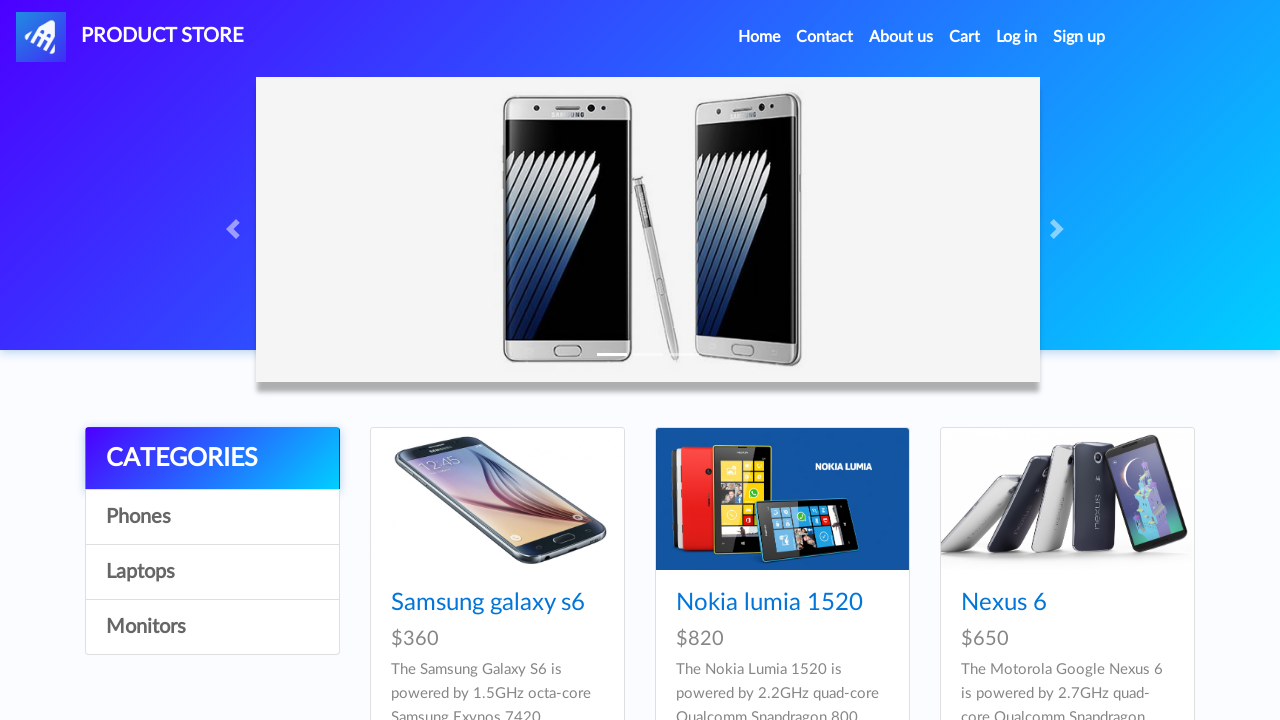

Clicked category 'Monitors' at (212, 627) on //a[.='Monitors']
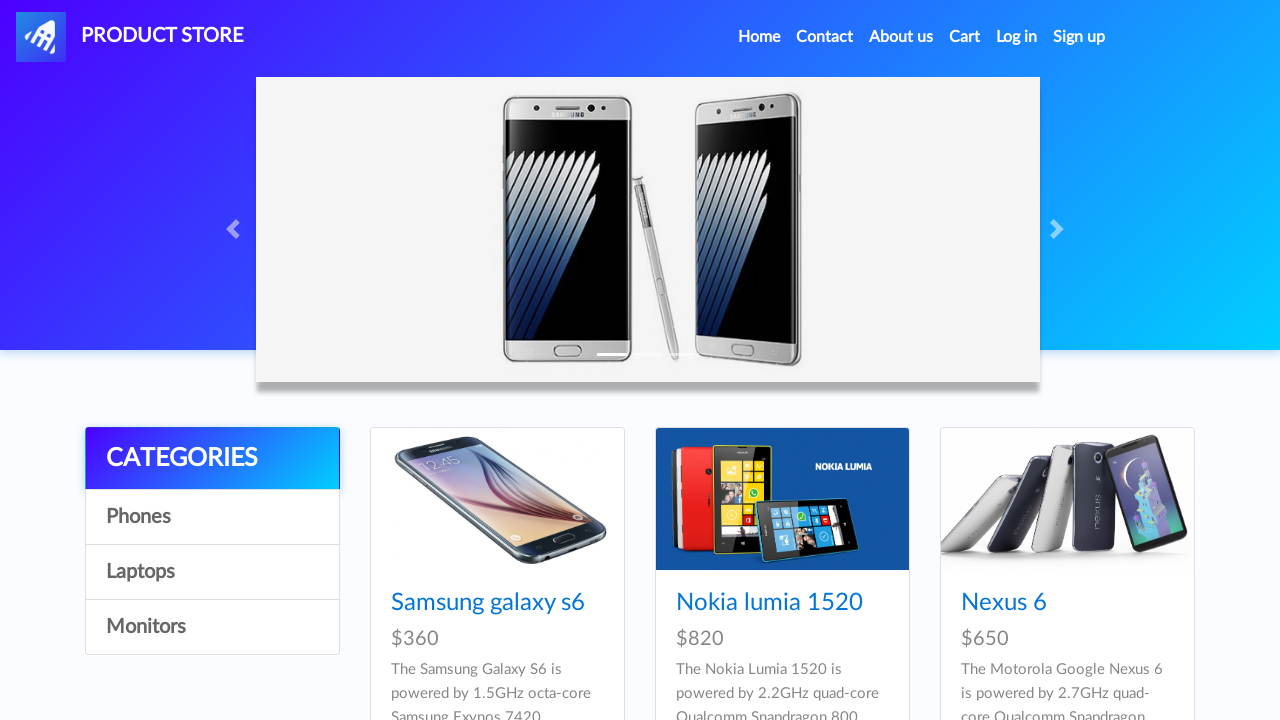

Waited for category to load
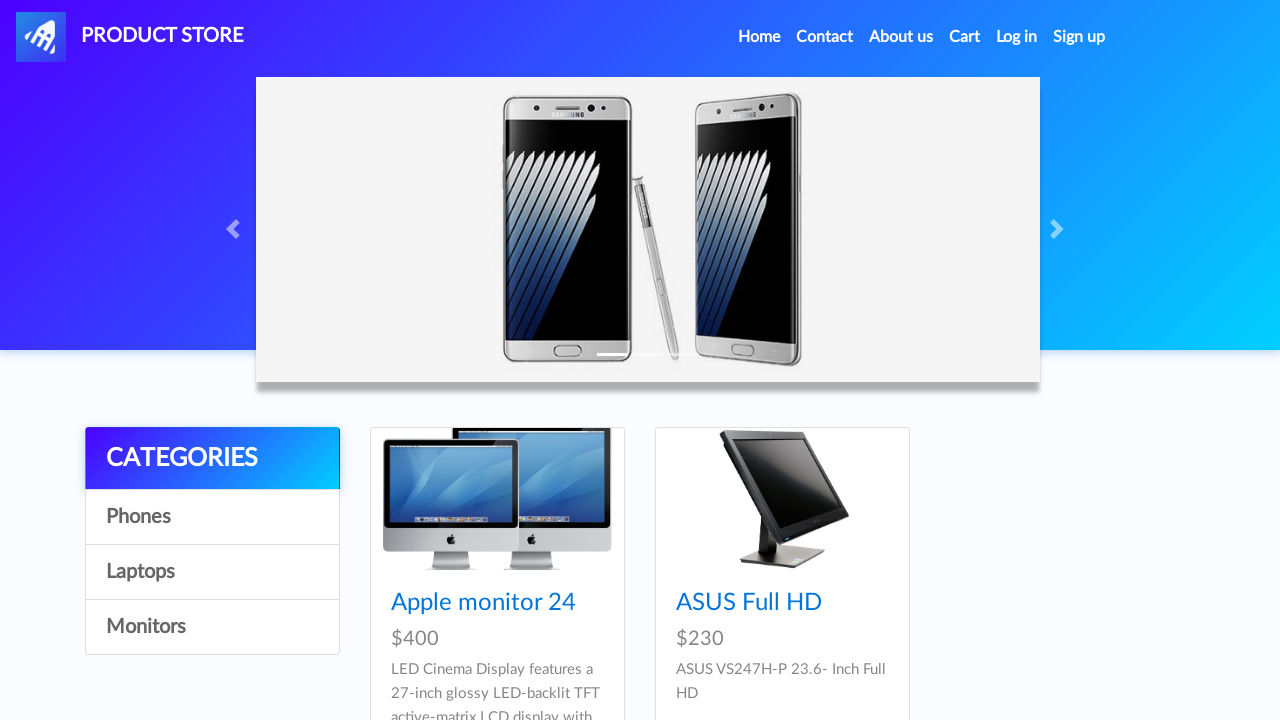

Clicked product 'Apple monitor 24' at (484, 603) on //a[.='Apple monitor 24']
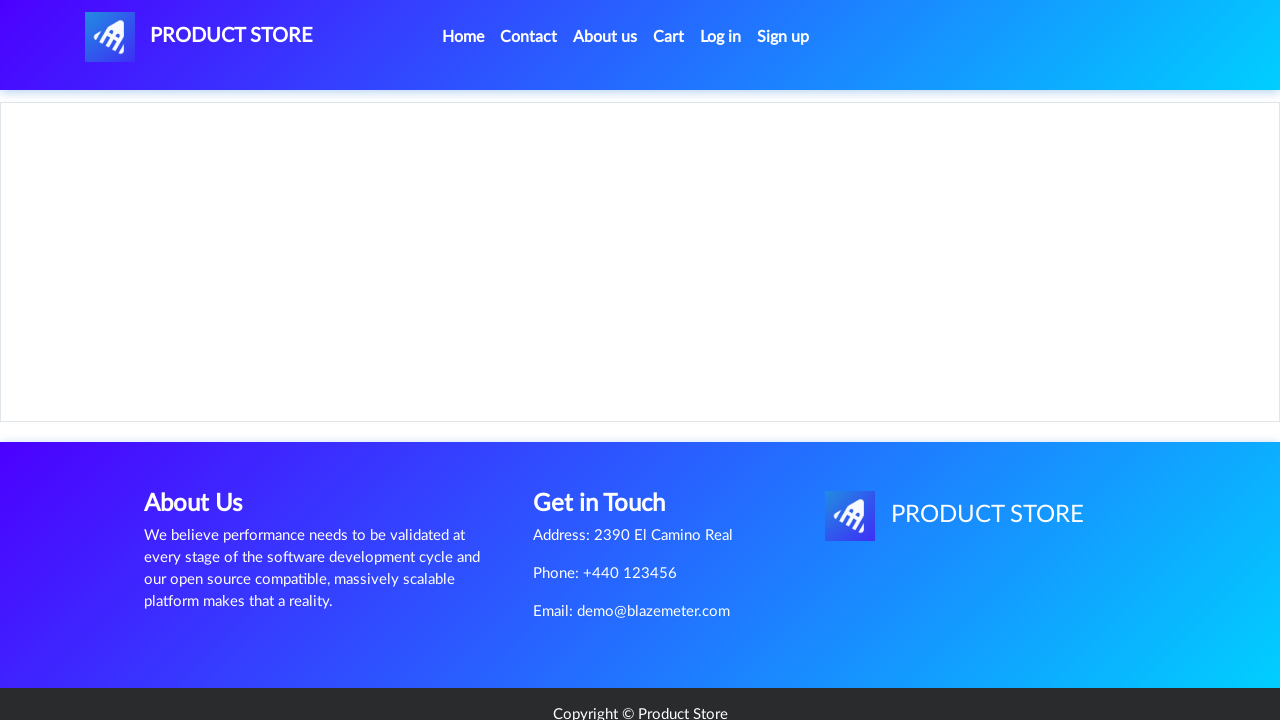

Add to cart button appeared
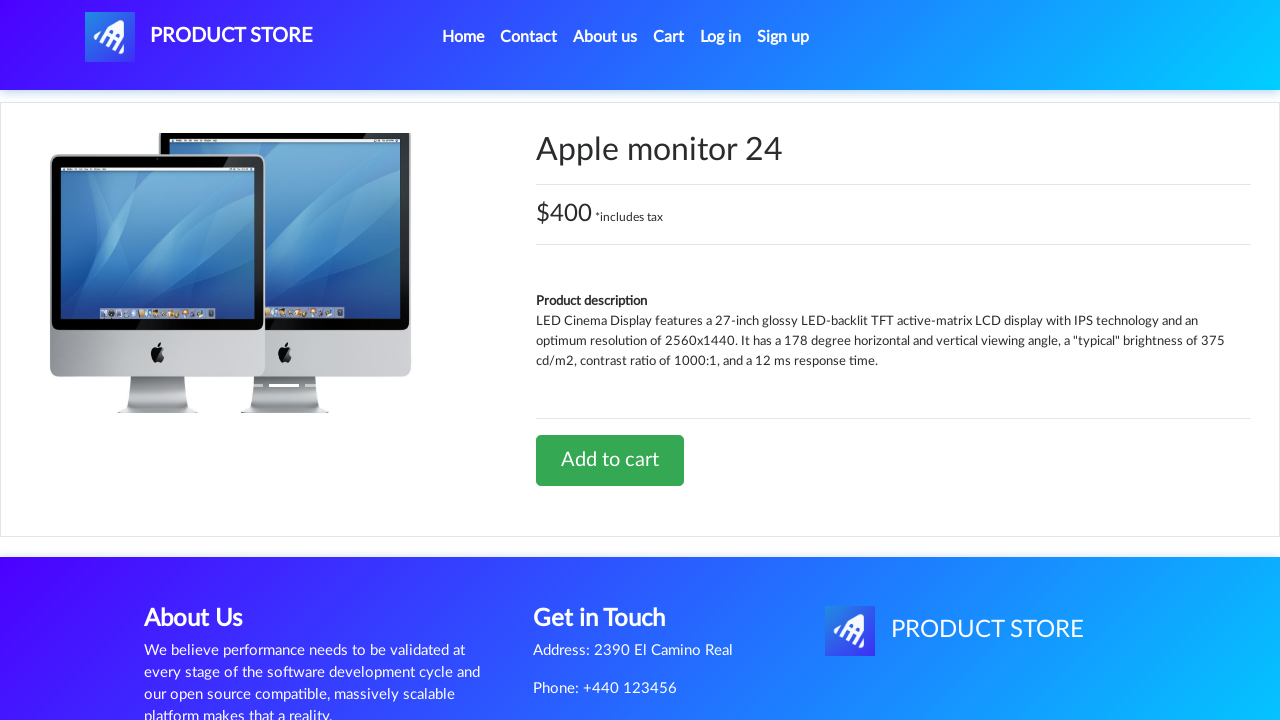

Clicked Add to cart for 'Apple monitor 24' at (610, 460) on xpath=//a[.='Add to cart']
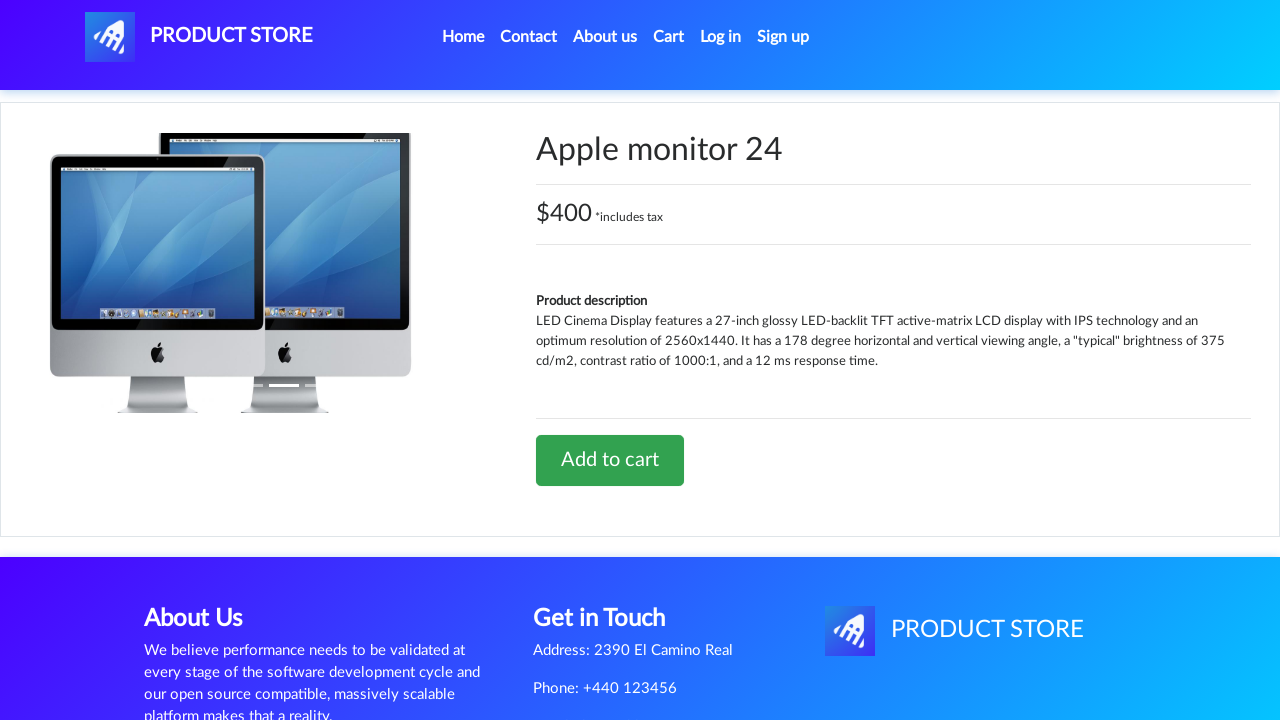

Accepted alert dialog and waited for confirmation
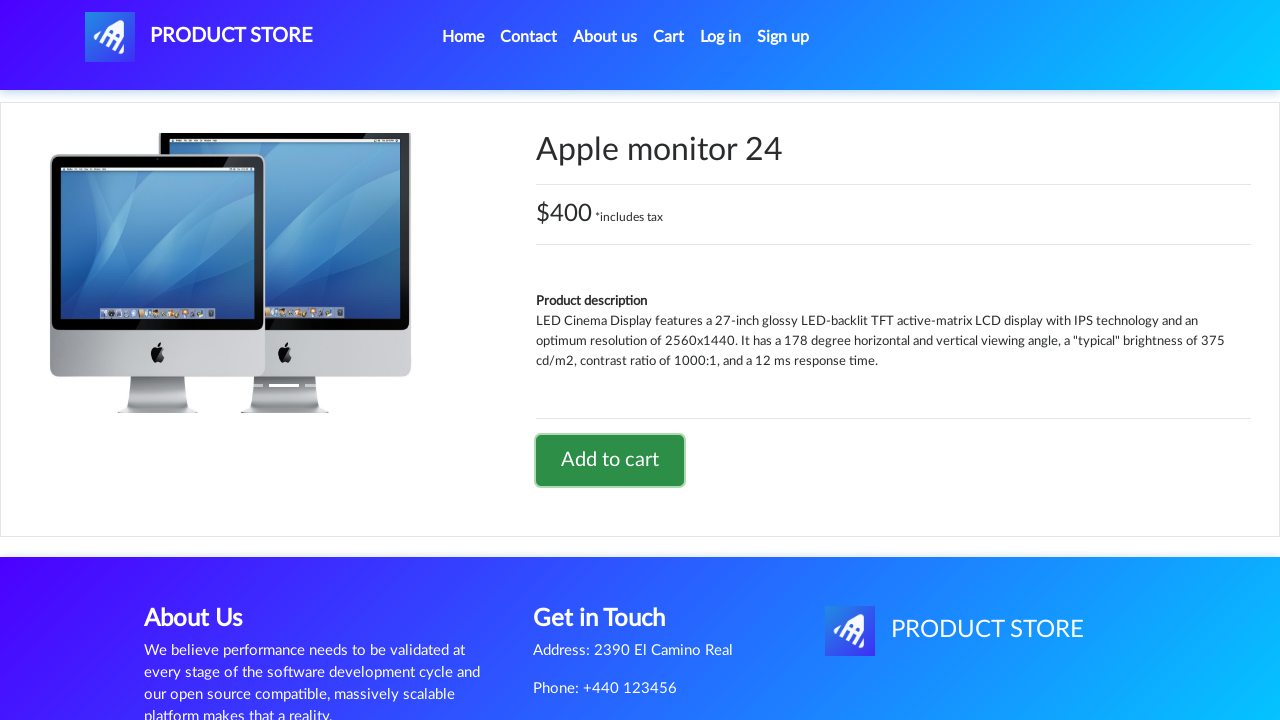

Clicked home link to return to main page at (463, 37) on (//a[@class='nav-link'])[1]
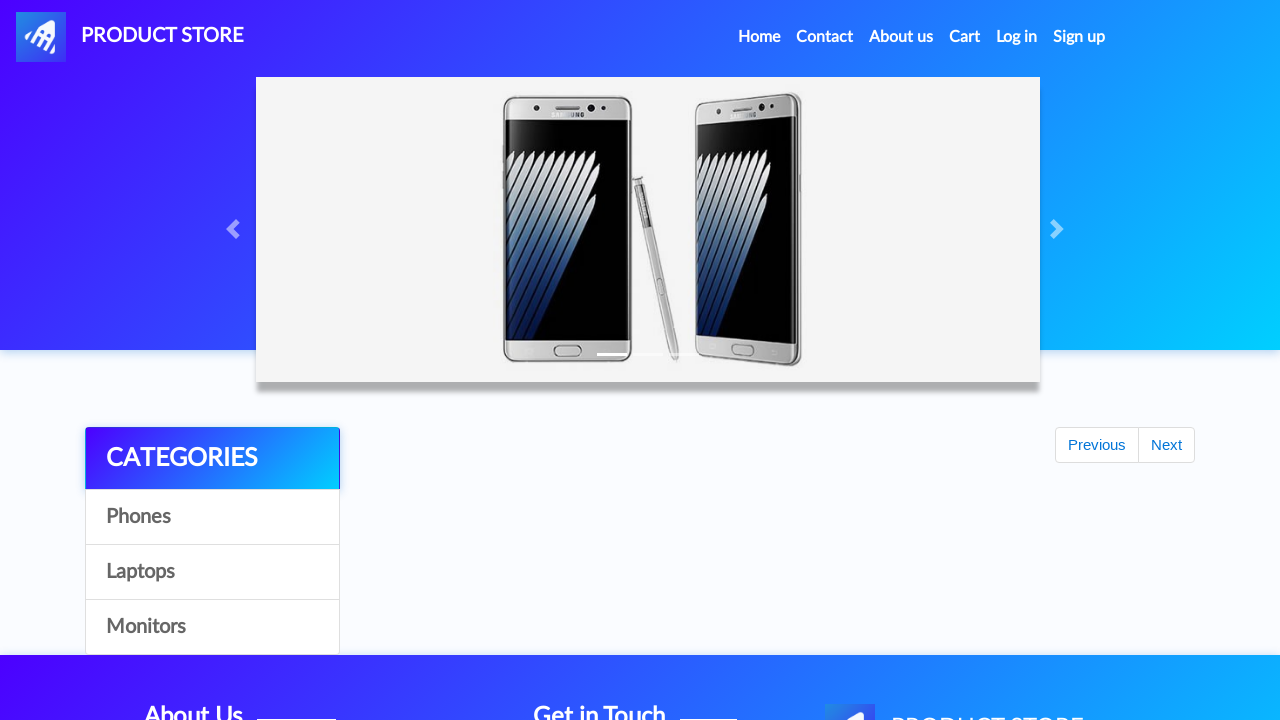

Waited for home page to load
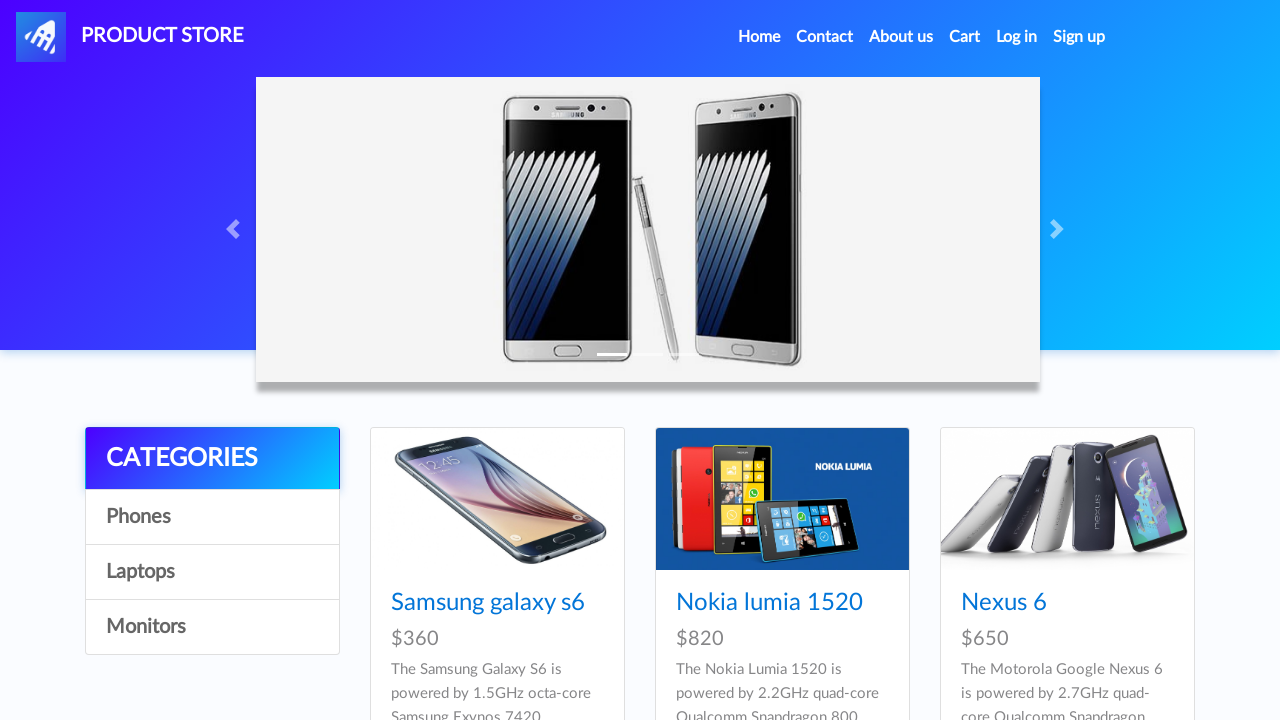

Clicked category 'Phones' at (212, 517) on //a[.='Phones']
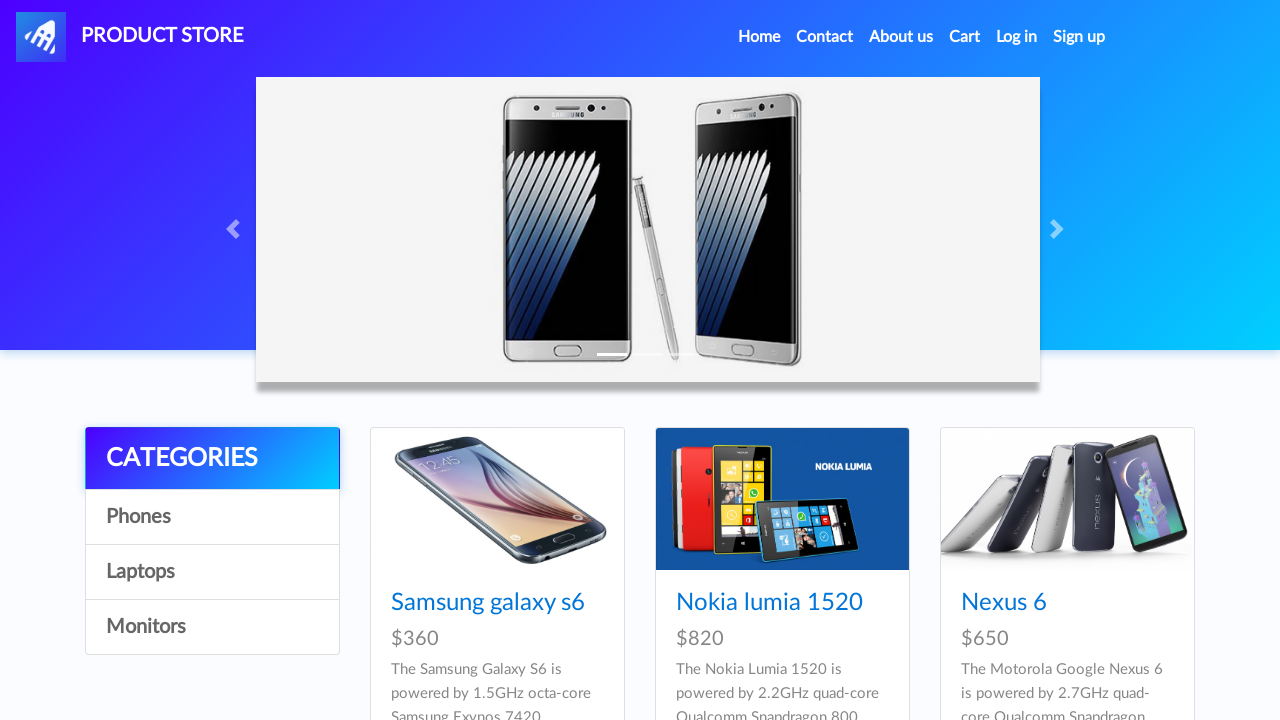

Waited for category to load
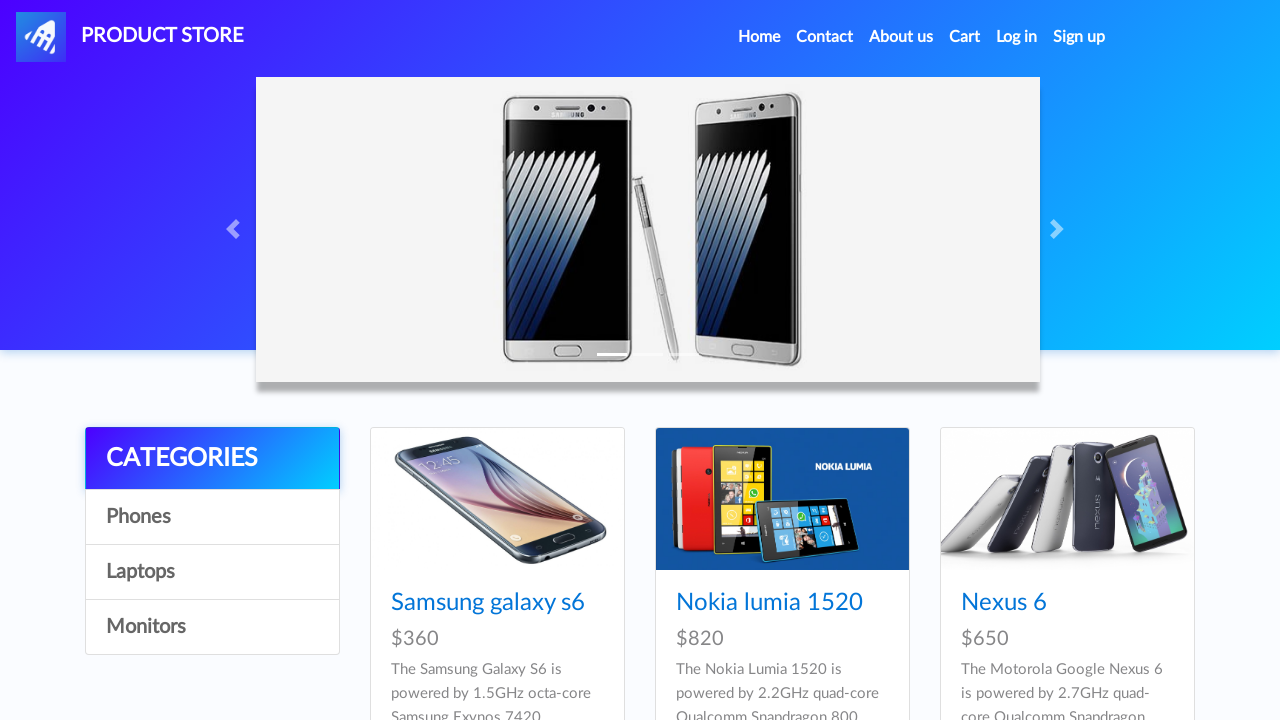

Clicked product 'Nexus 6' at (1004, 603) on //a[.='Nexus 6']
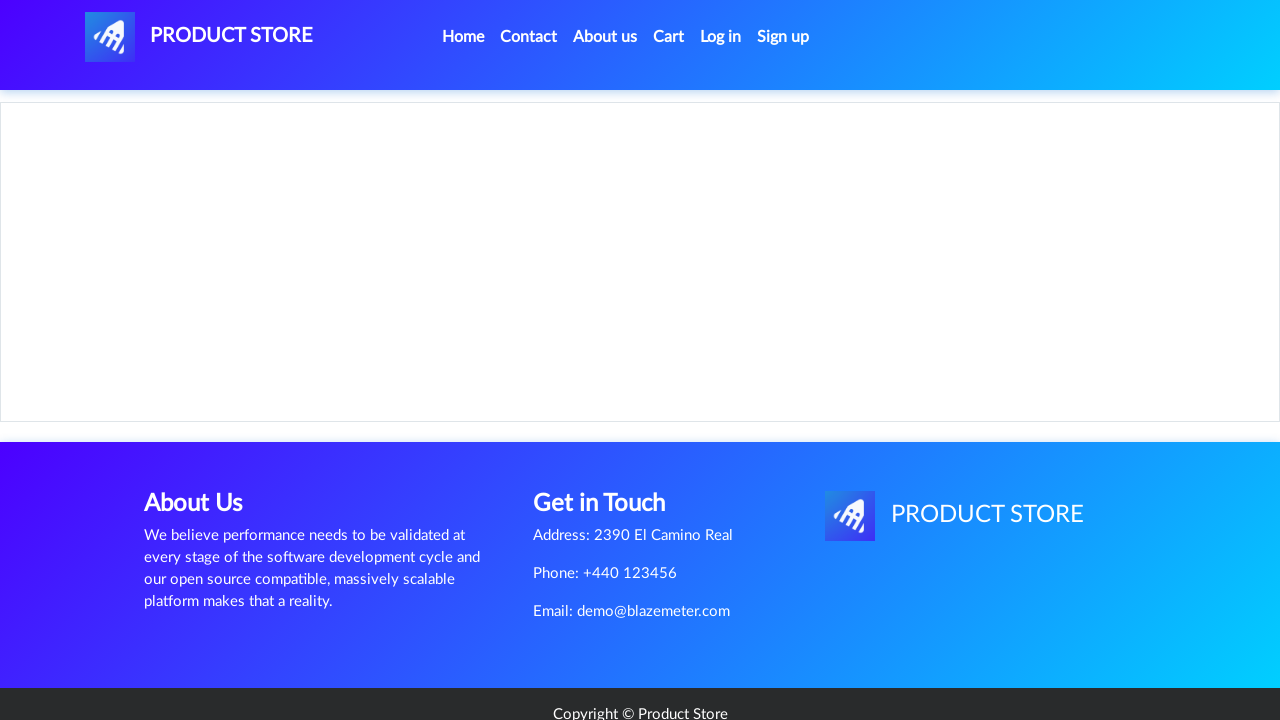

Add to cart button appeared
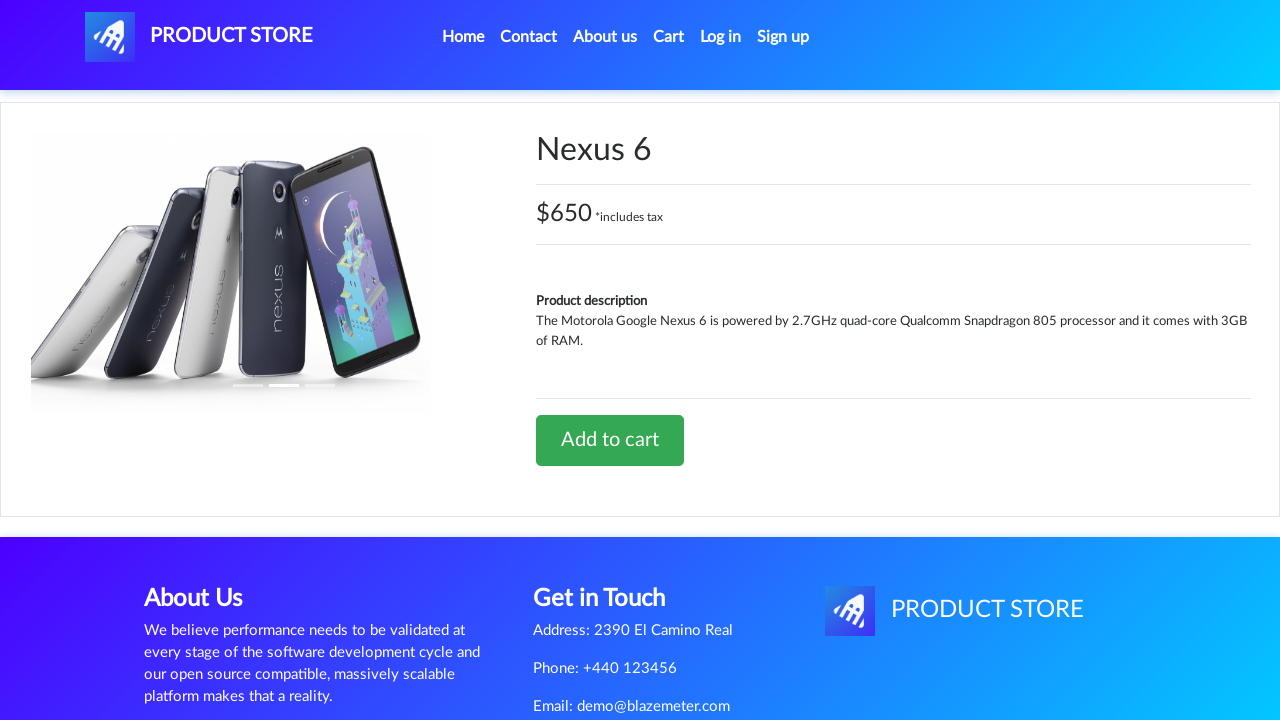

Clicked Add to cart for 'Nexus 6' at (610, 440) on xpath=//a[.='Add to cart']
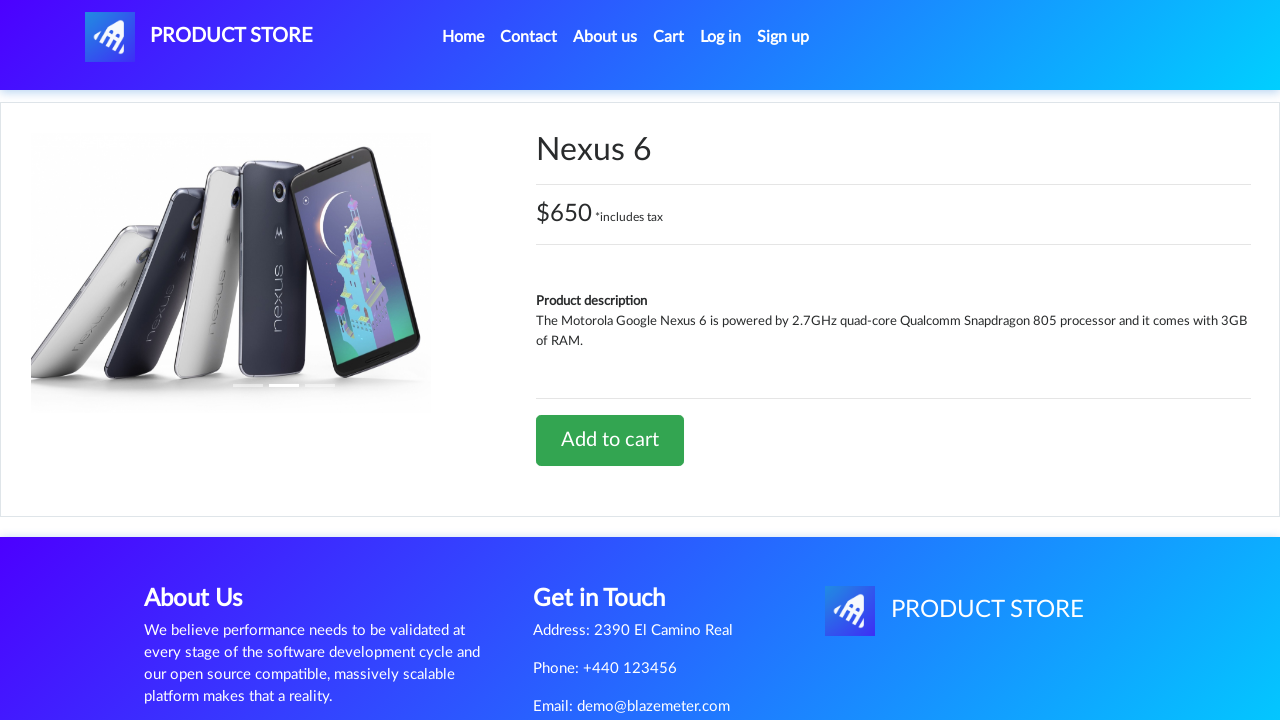

Accepted alert dialog and waited for confirmation
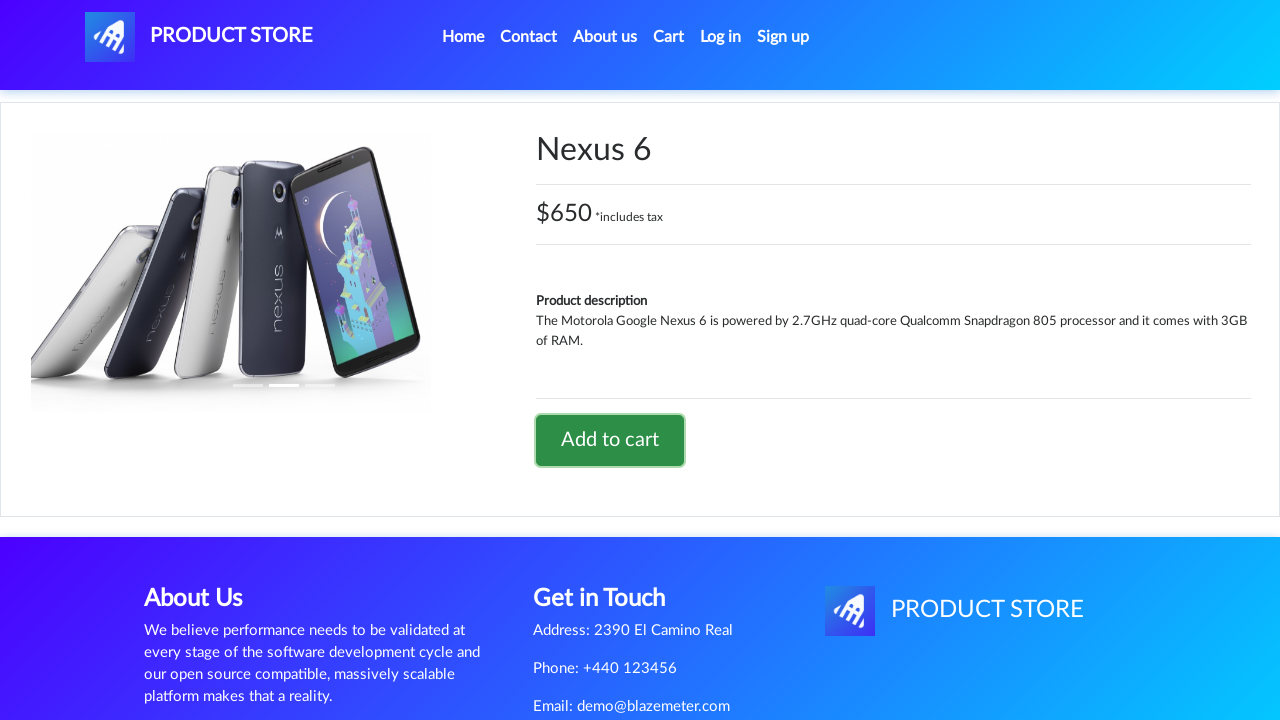

Clicked home link to return to main page at (463, 37) on (//a[@class='nav-link'])[1]
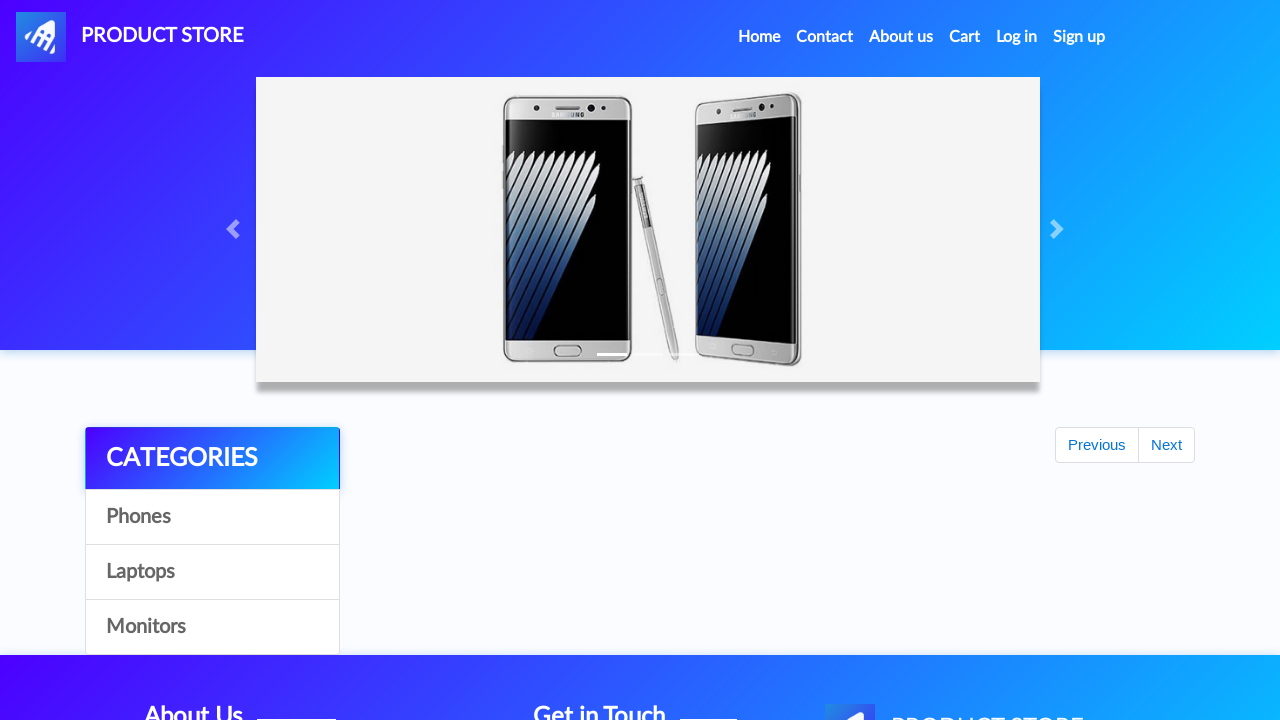

Waited for home page to load
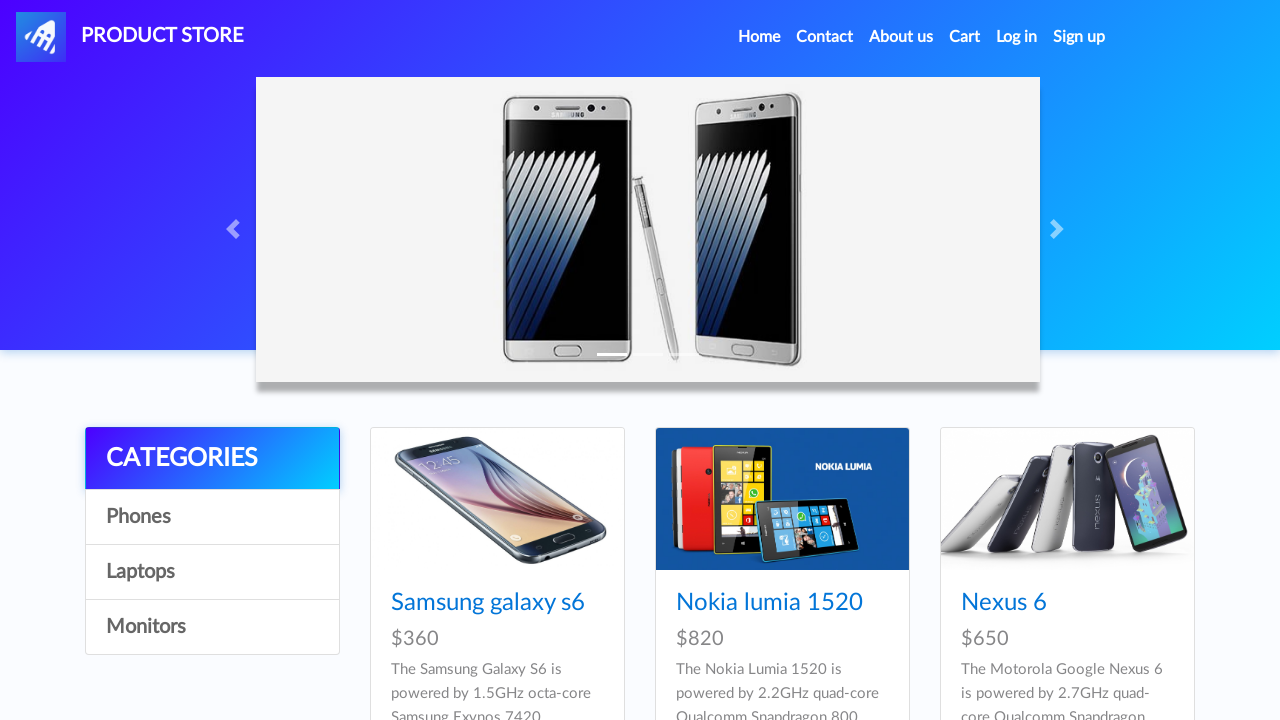

Clicked Cart link at (965, 37) on xpath=//a[.='Cart']
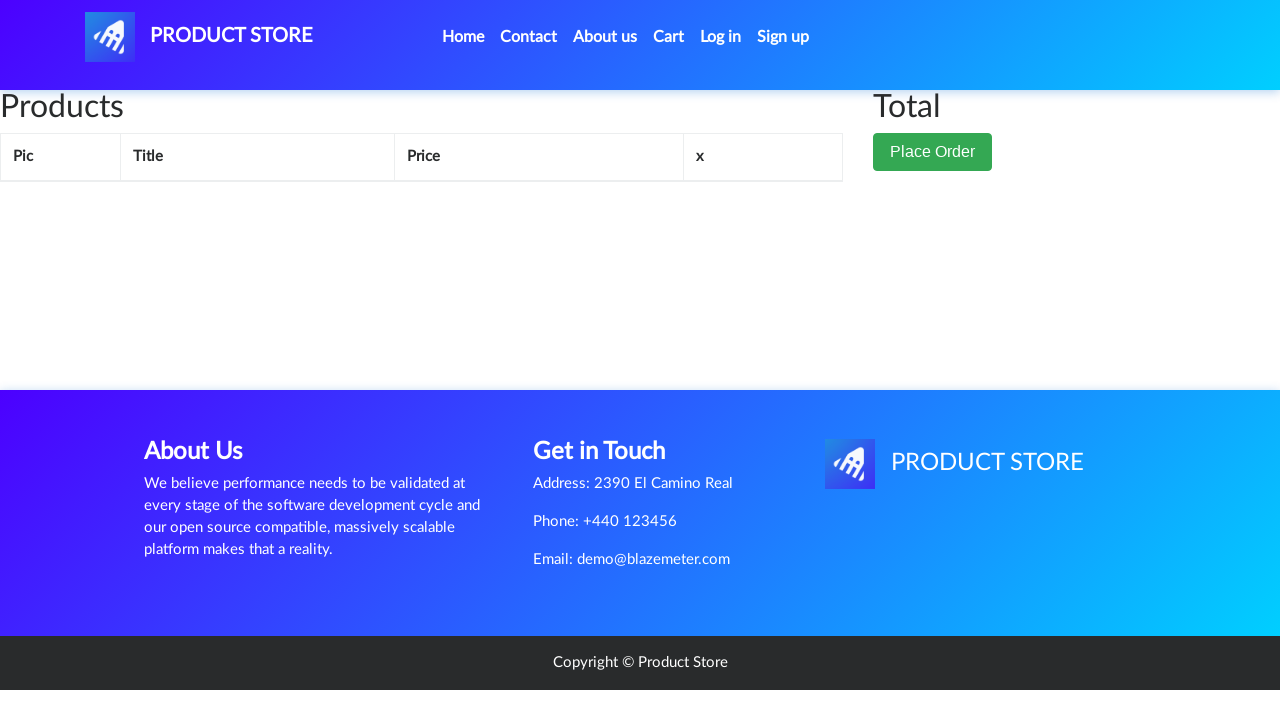

Cart loaded with product 'Dell i7 8gb'
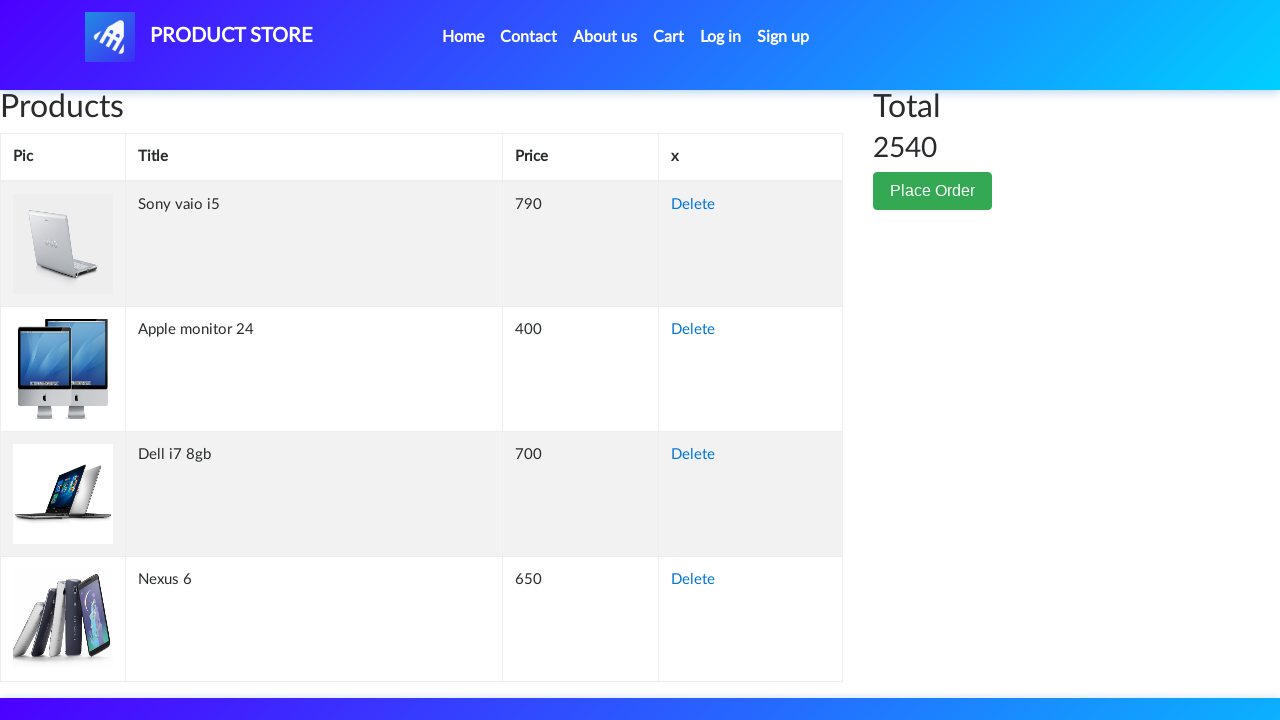

Clicked delete button for 'Dell i7 8gb' at (693, 455) on //td[.='Dell i7 8gb']/../td[4]/a
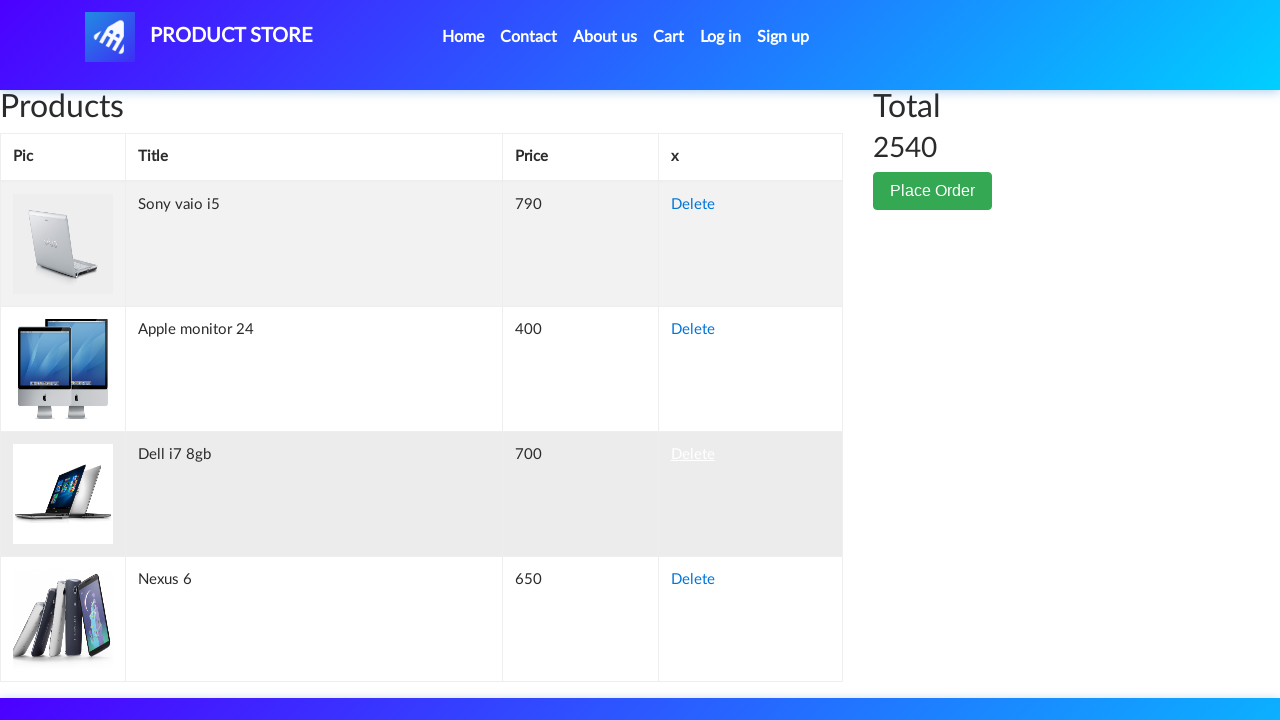

Product 'Dell i7 8gb' removed from cart
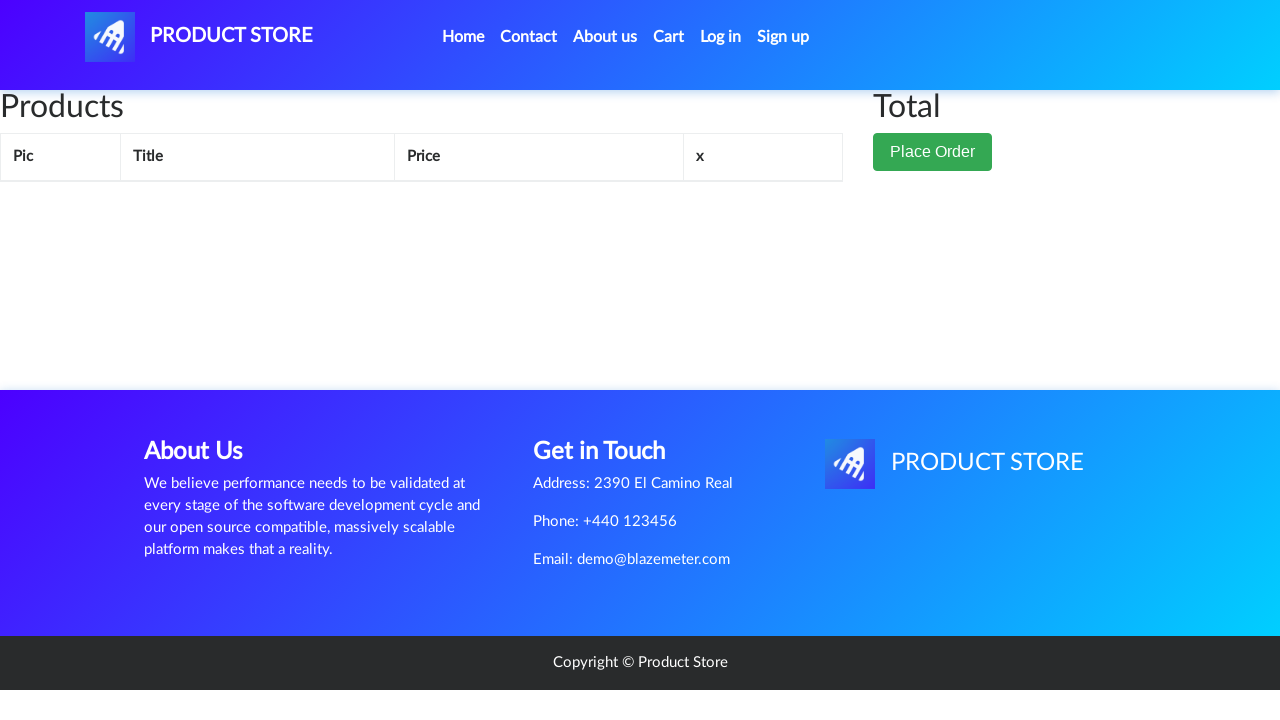

Clicked Cart link at (669, 37) on xpath=//a[.='Cart']
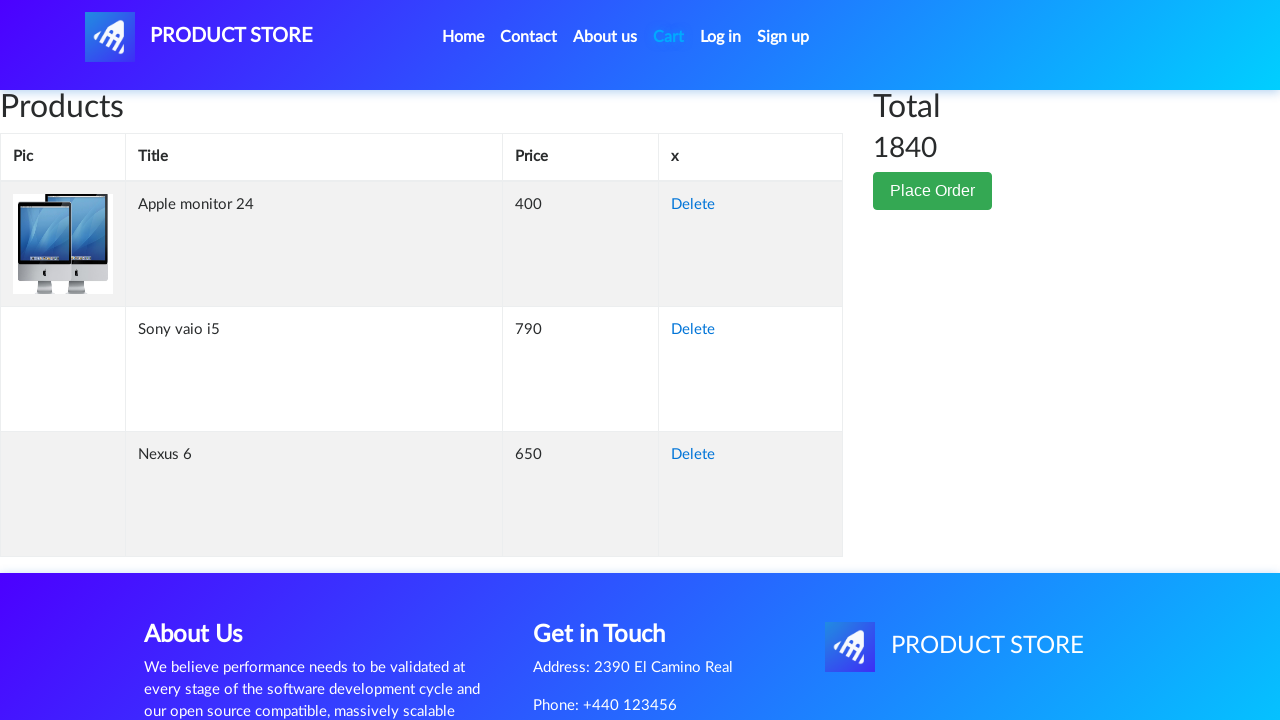

Cart loaded with product 'Apple monitor 24'
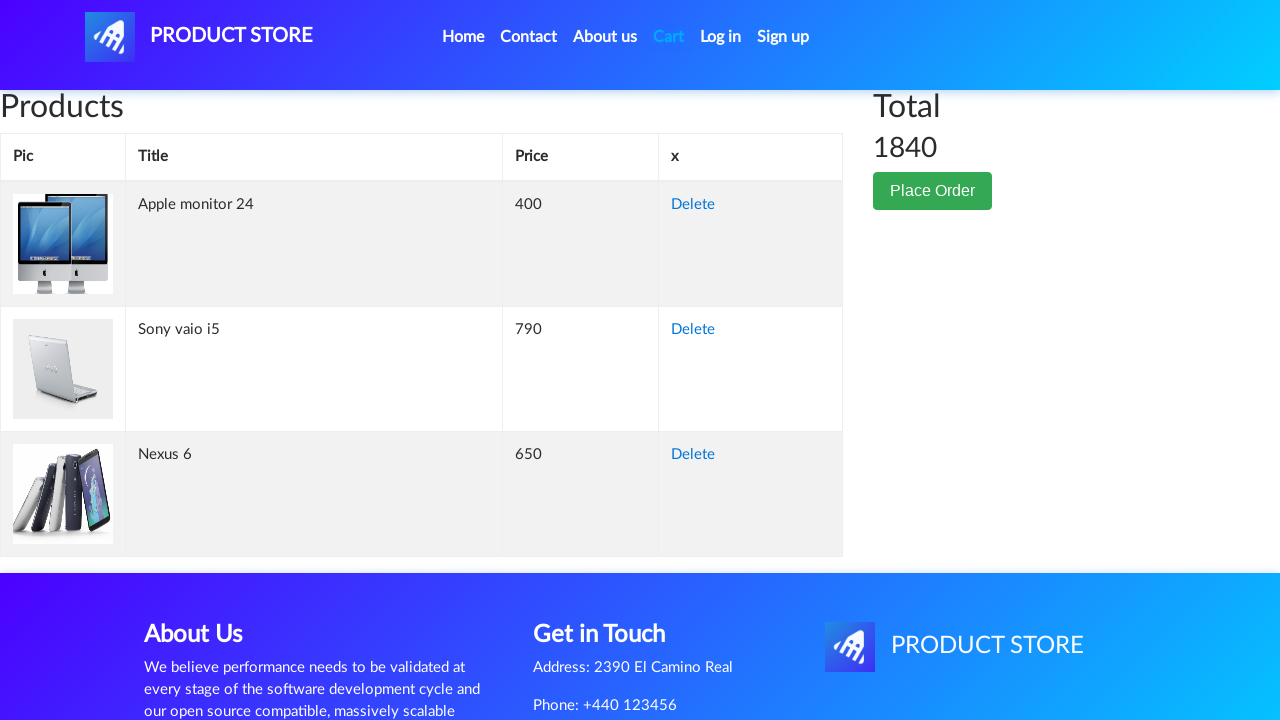

Clicked delete button for 'Apple monitor 24' at (693, 205) on //td[.='Apple monitor 24']/../td[4]/a
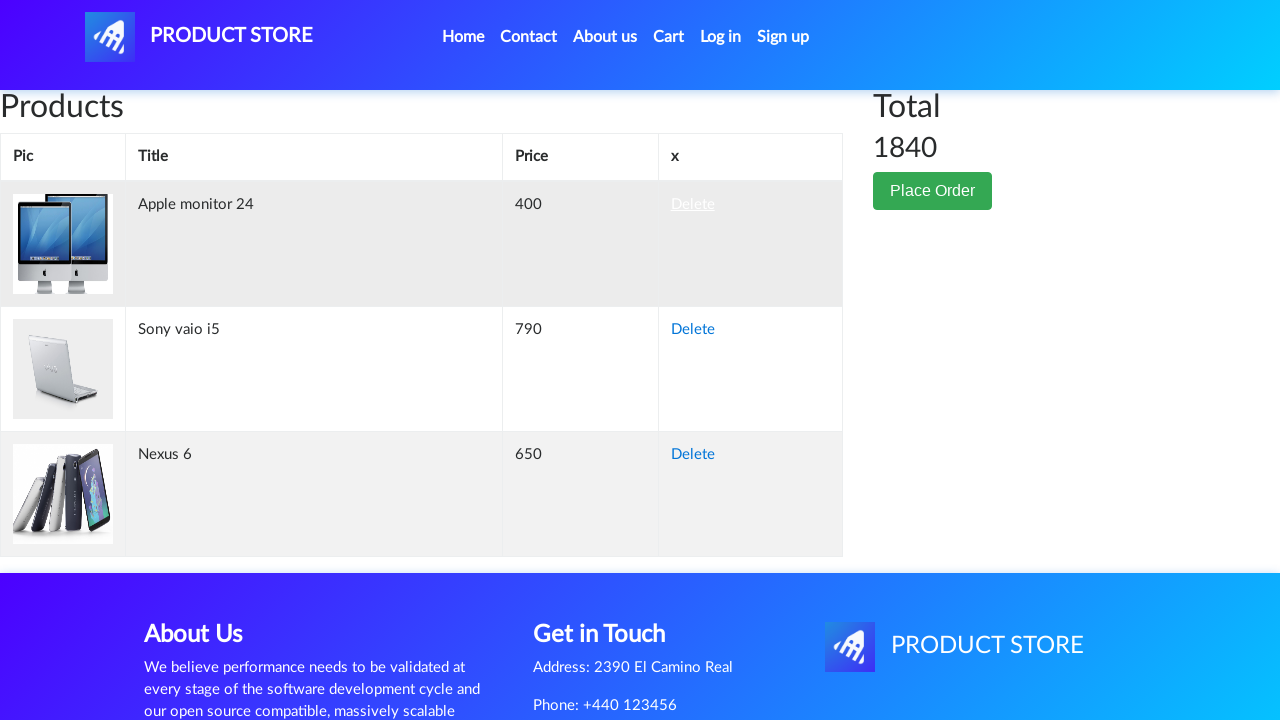

Product 'Apple monitor 24' removed from cart
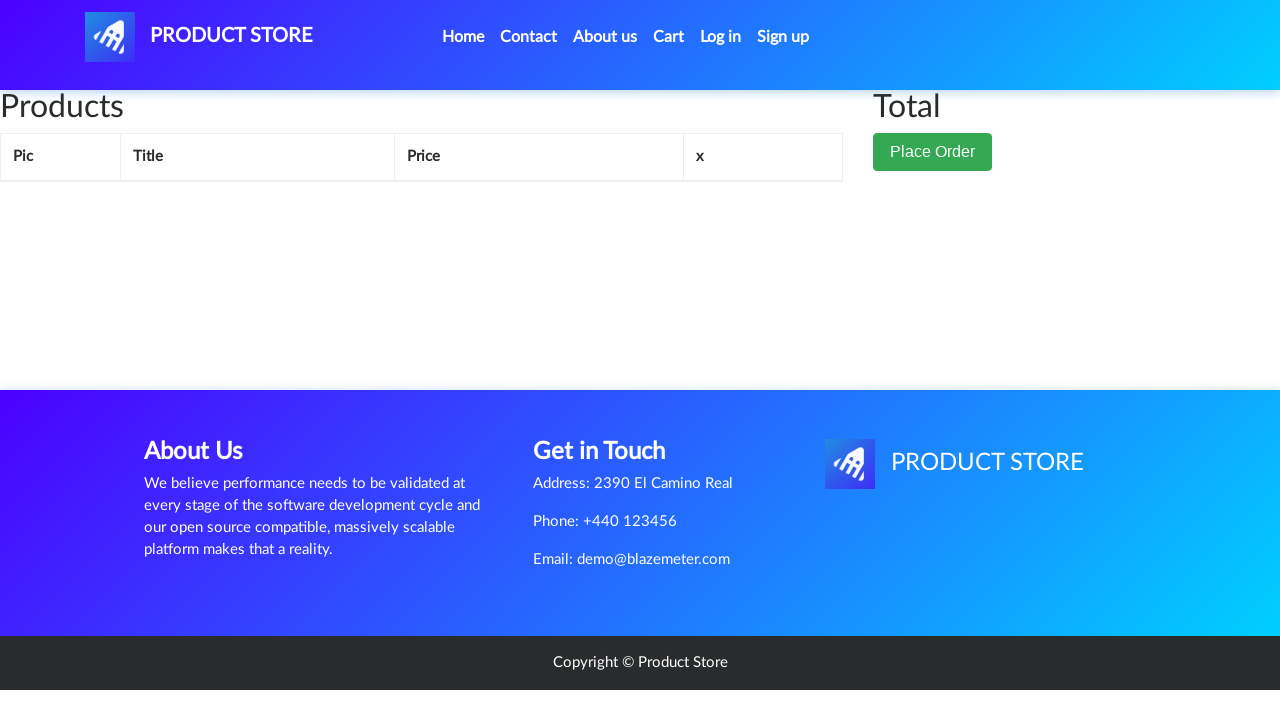

Navigated to cart to review final items at (669, 37) on xpath=//a[.='Cart']
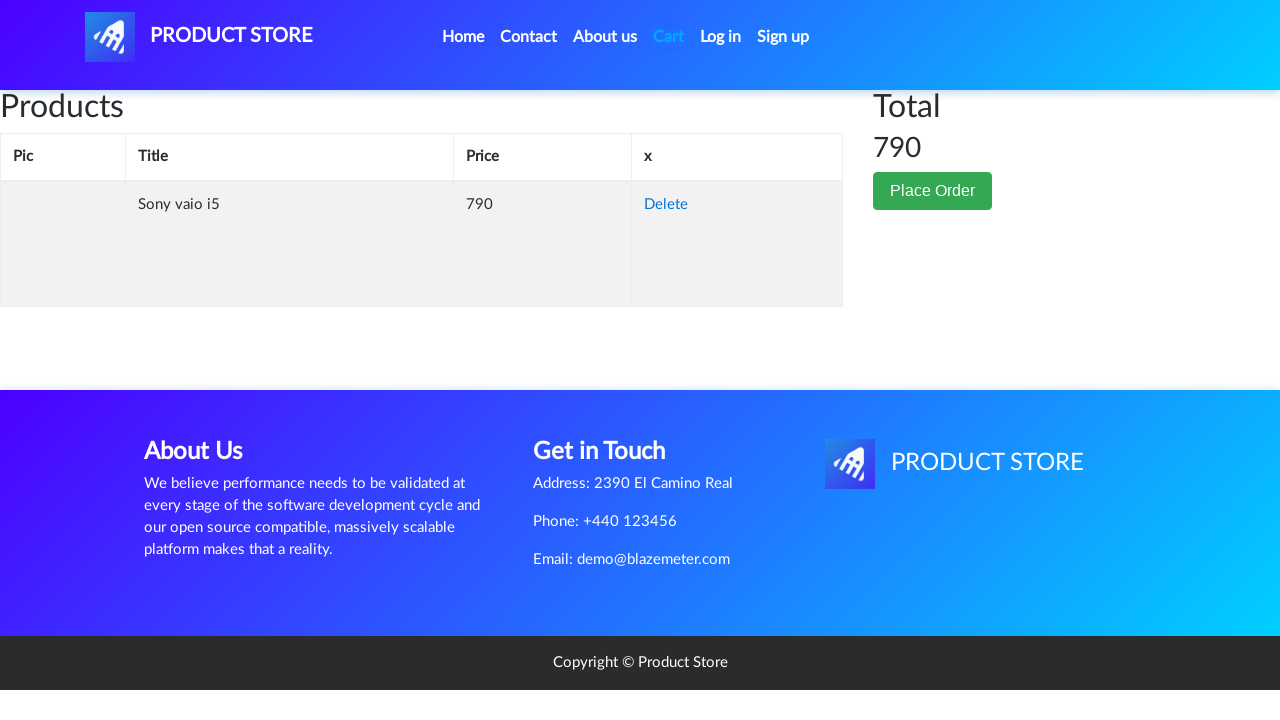

Waited for cart page to fully load
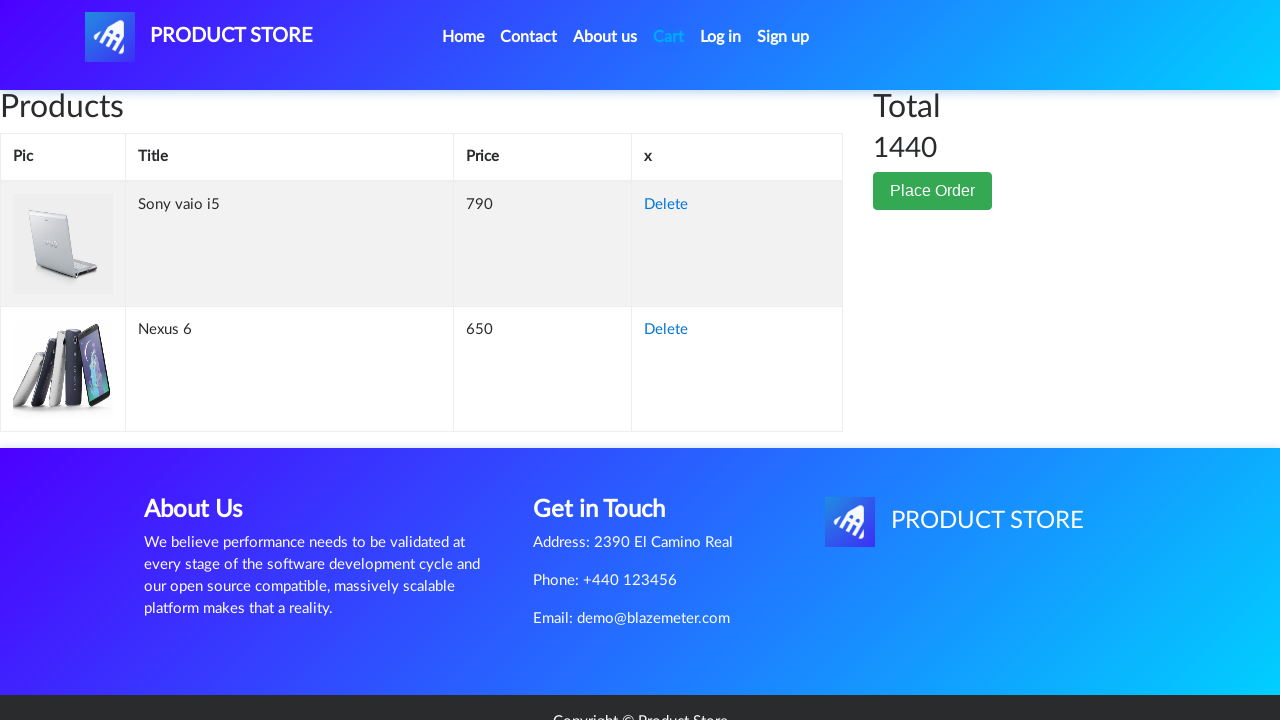

Clicked Place Order button at (933, 191) on xpath=//button[.='Place Order']
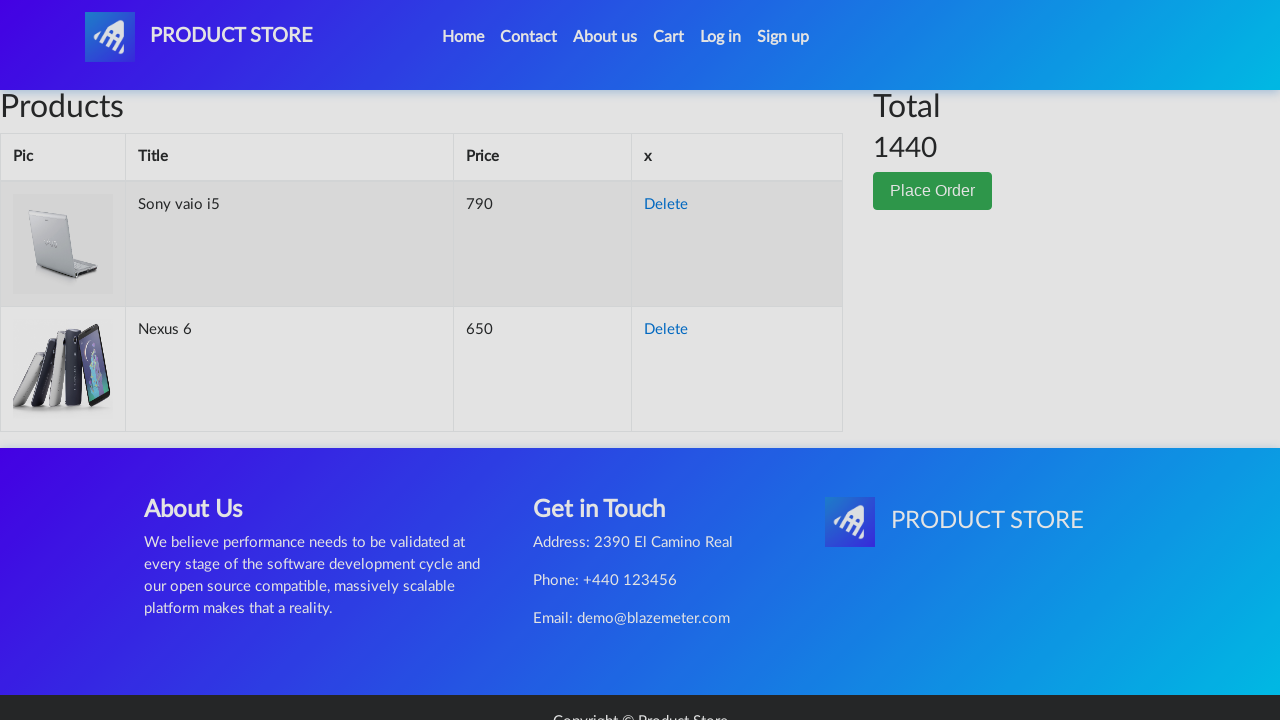

Order form loaded and ready for input
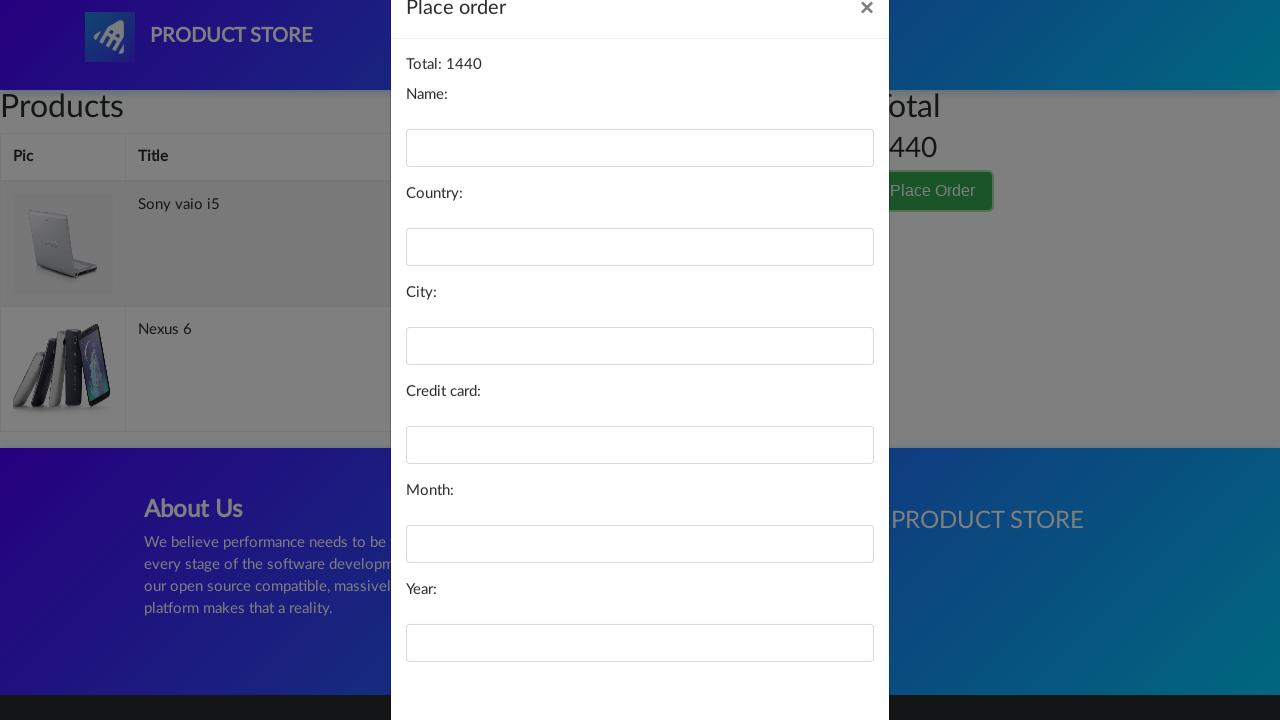

Filled name field with 'John Smith' on #name
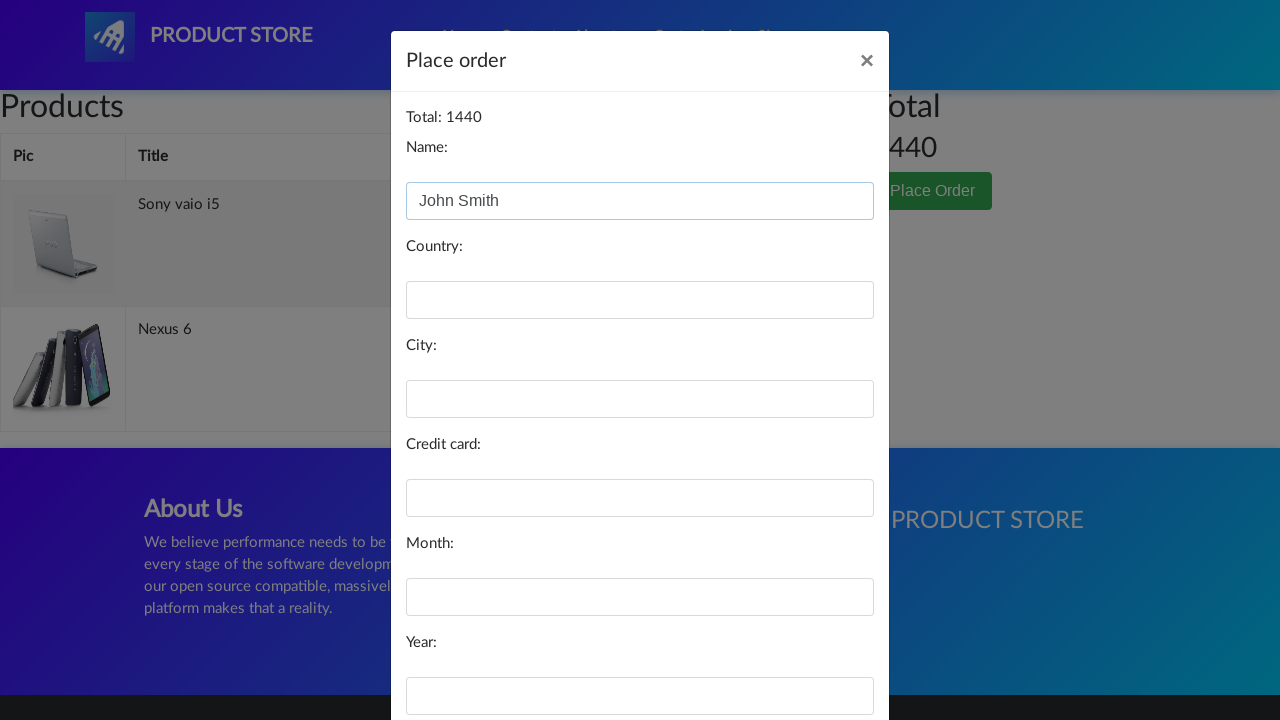

Filled country field with 'United States' on #country
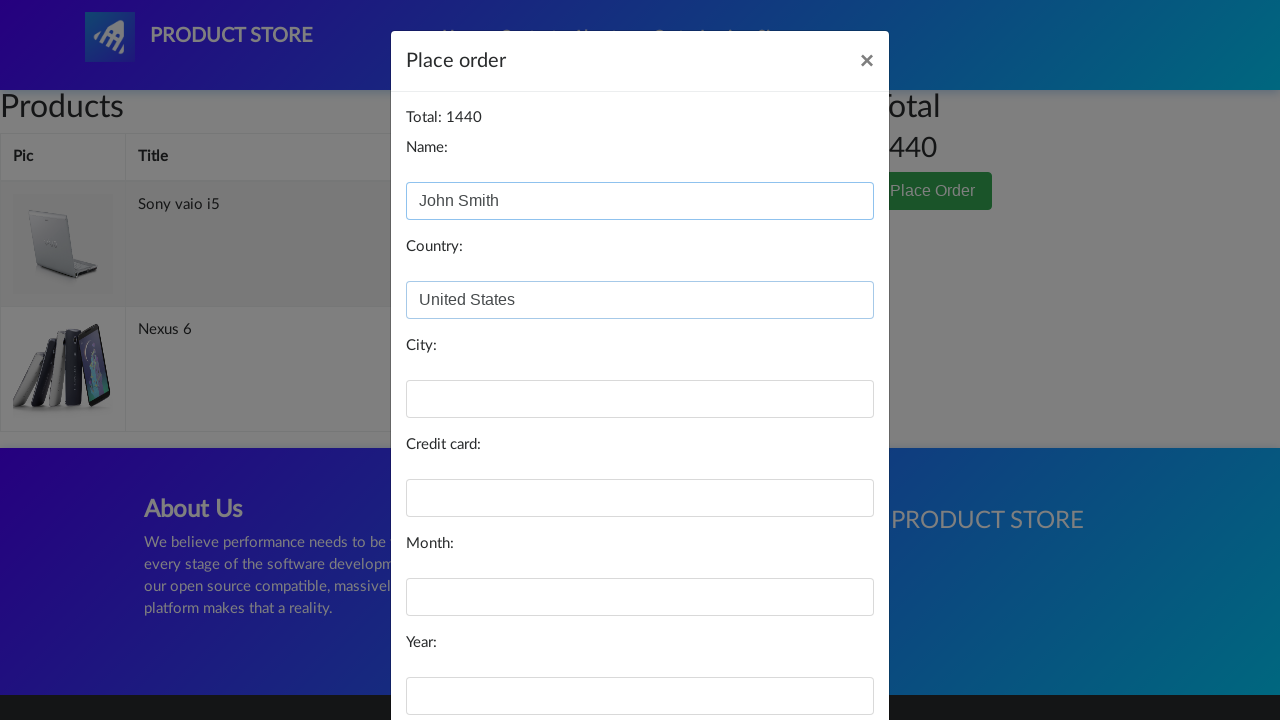

Filled city field with 'New York' on #city
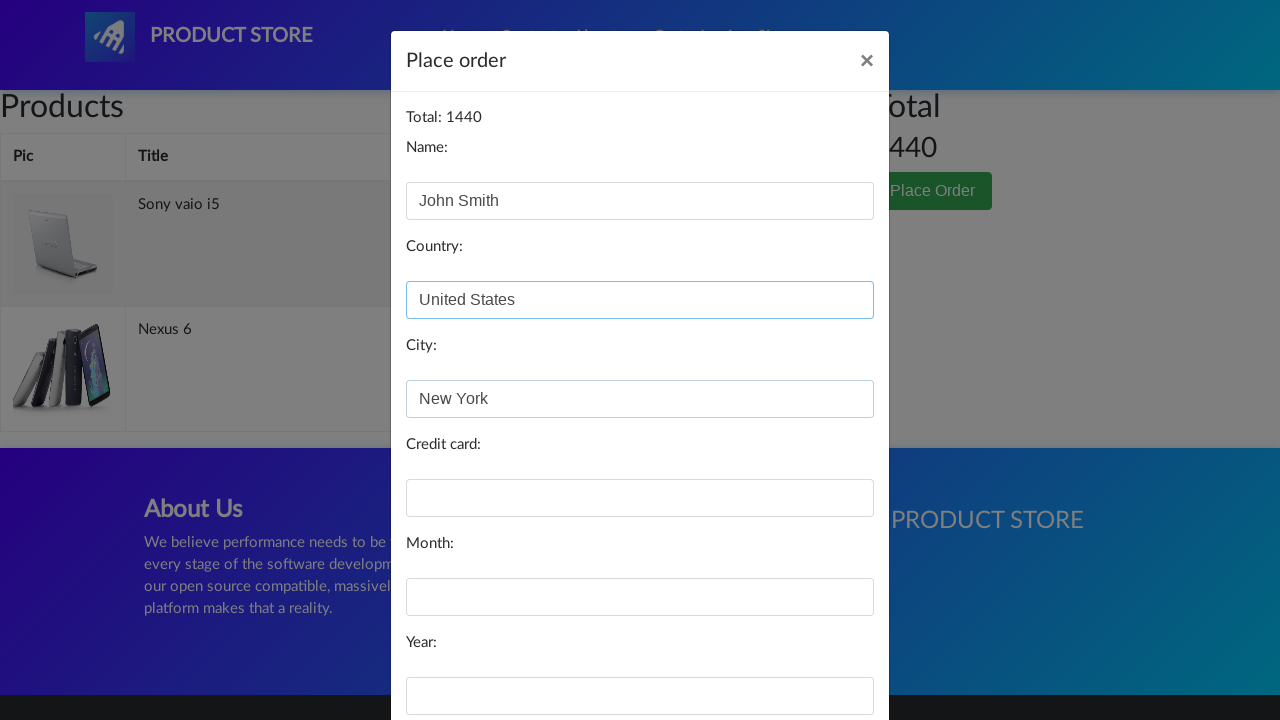

Filled credit card field with test card number on #card
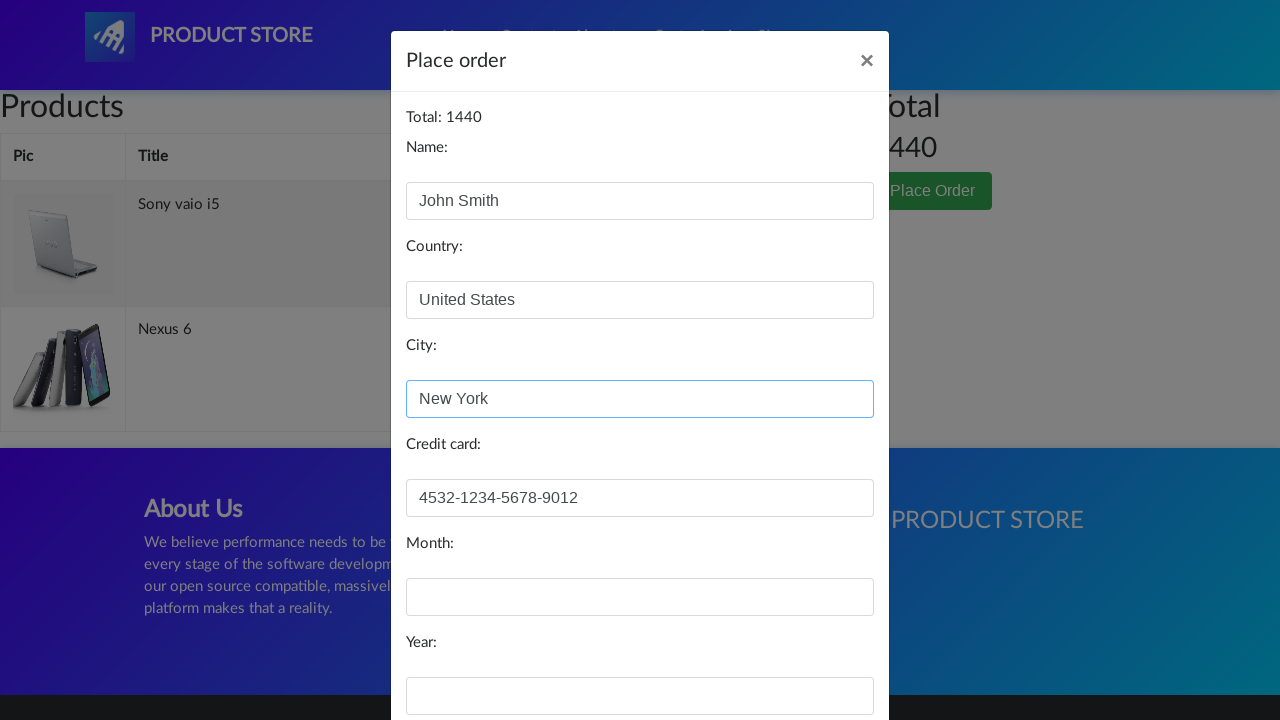

Filled expiry month with '04' on #month
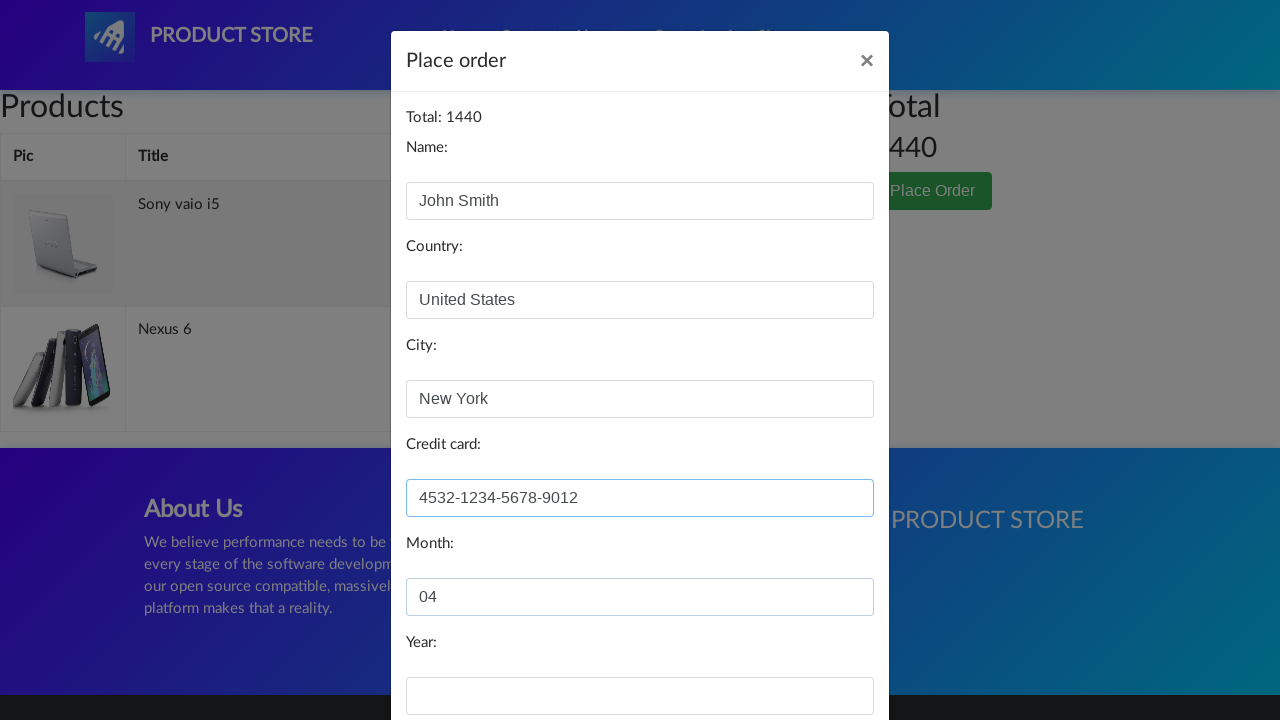

Filled expiry year with '2024' on #year
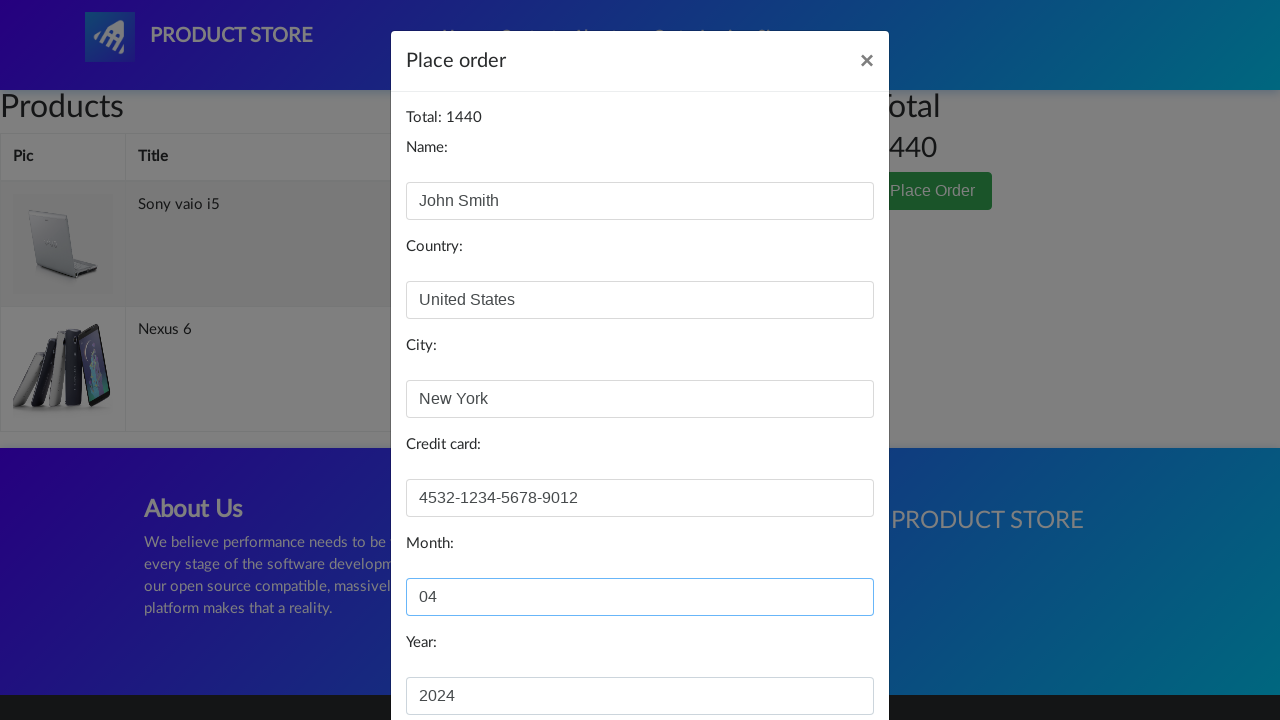

Clicked Purchase button to complete order at (823, 655) on xpath=//button[text()='Purchase']
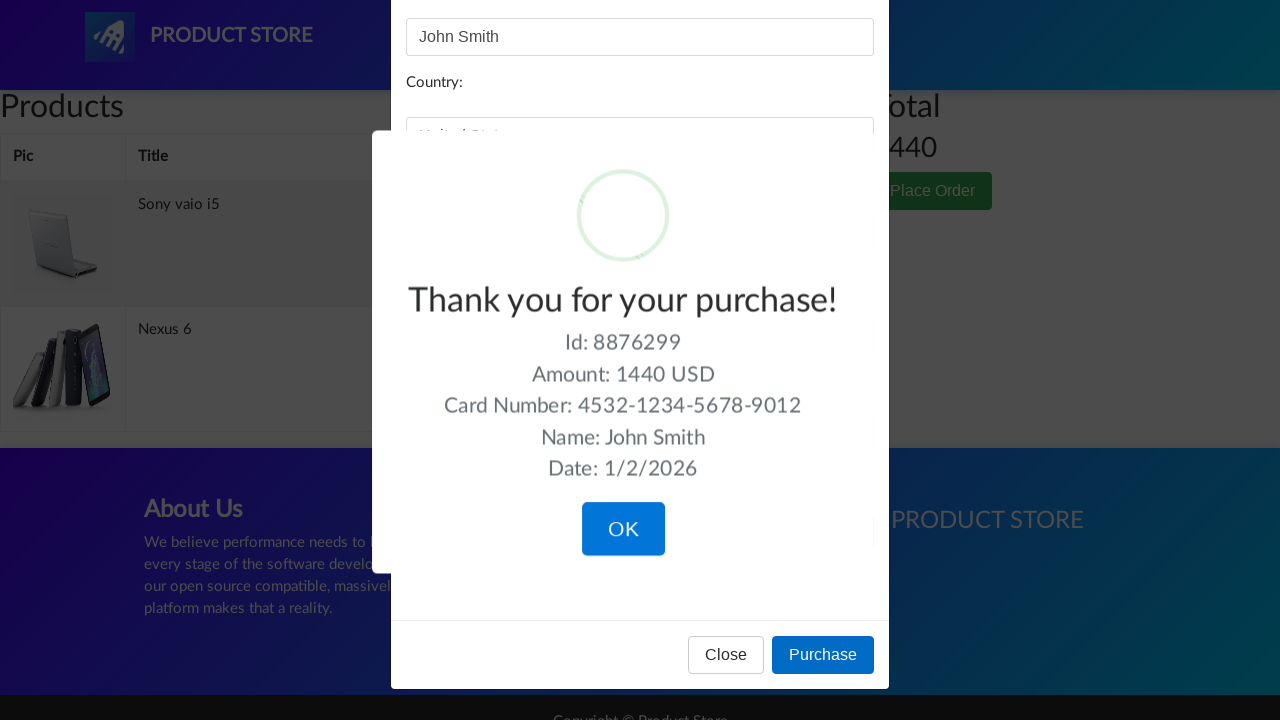

Order confirmation modal appeared
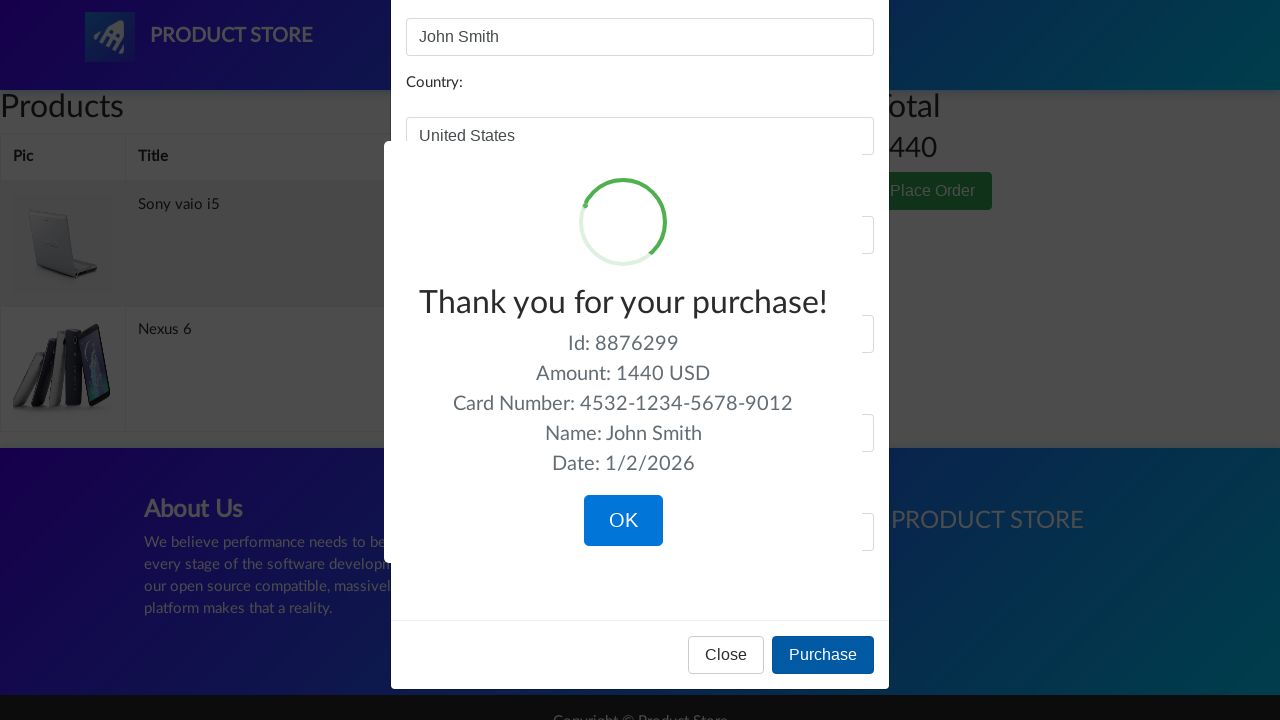

Clicked OK button to close confirmation modal and complete purchase at (623, 521) on xpath=//button[@class='confirm btn btn-lg btn-primary']
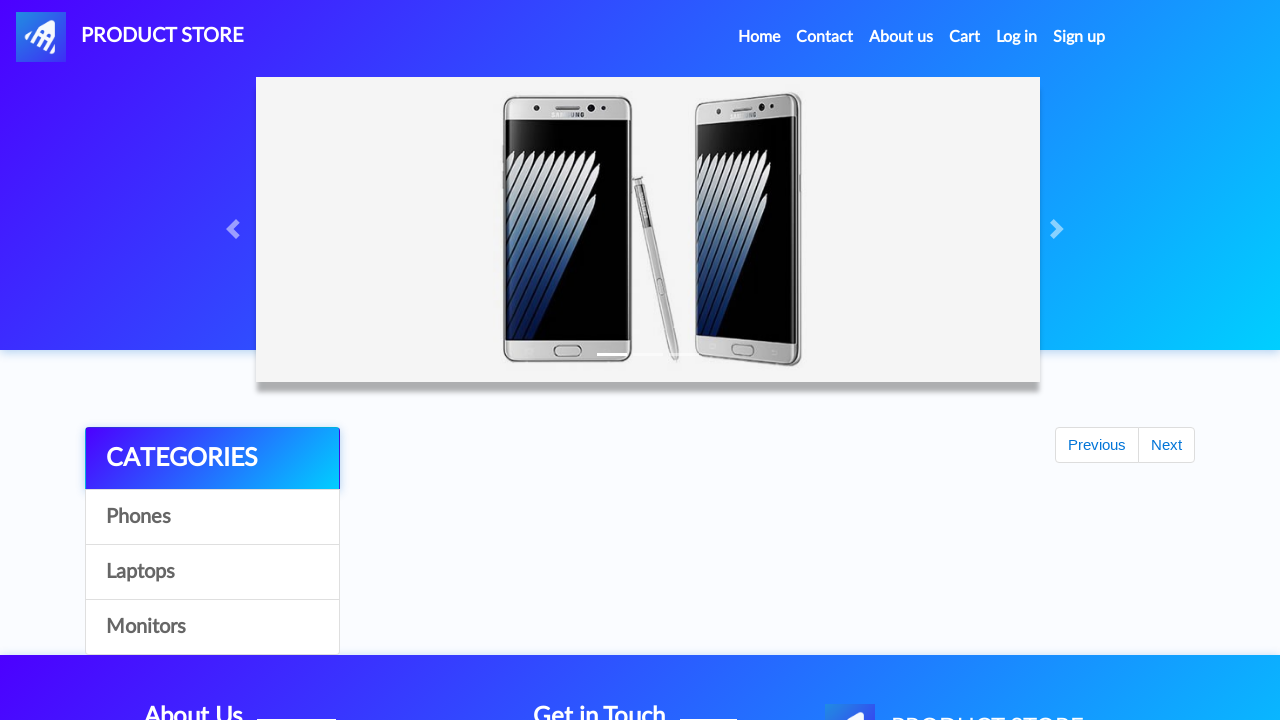

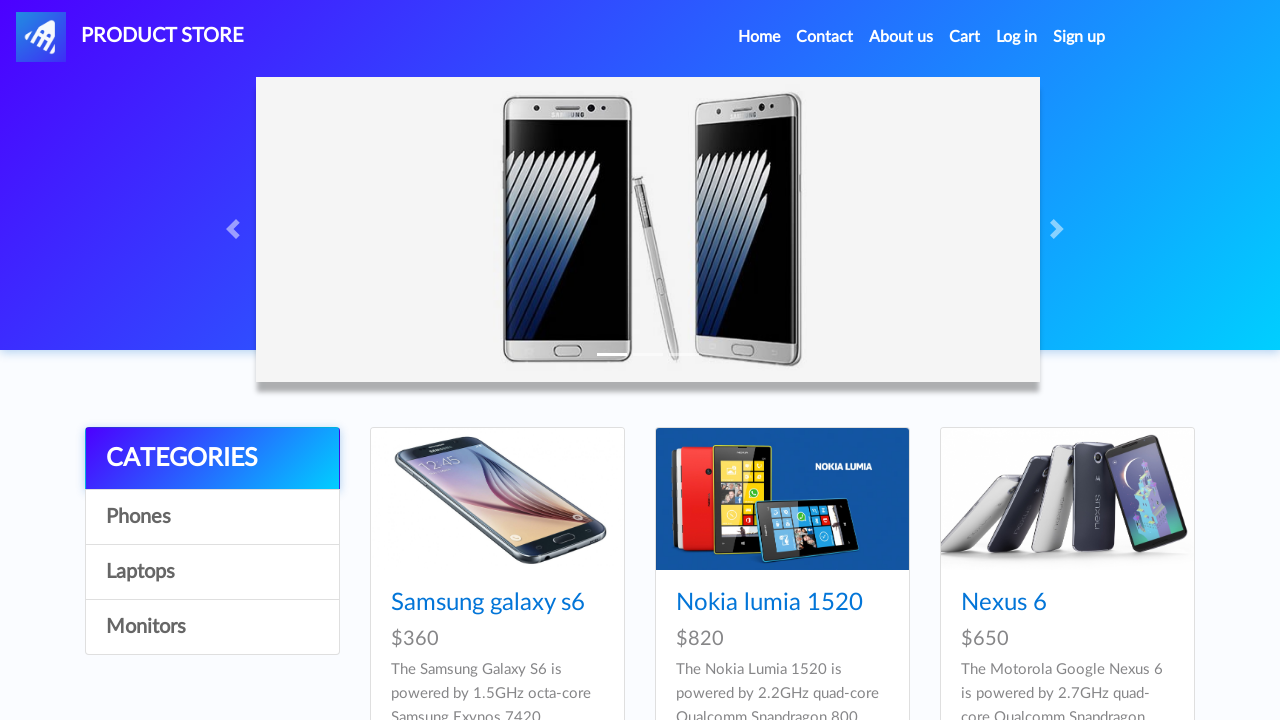